Tests opening multiple links that target blank windows from selenium.dev homepage and switching between the opened windows

Starting URL: https://www.selenium.dev/

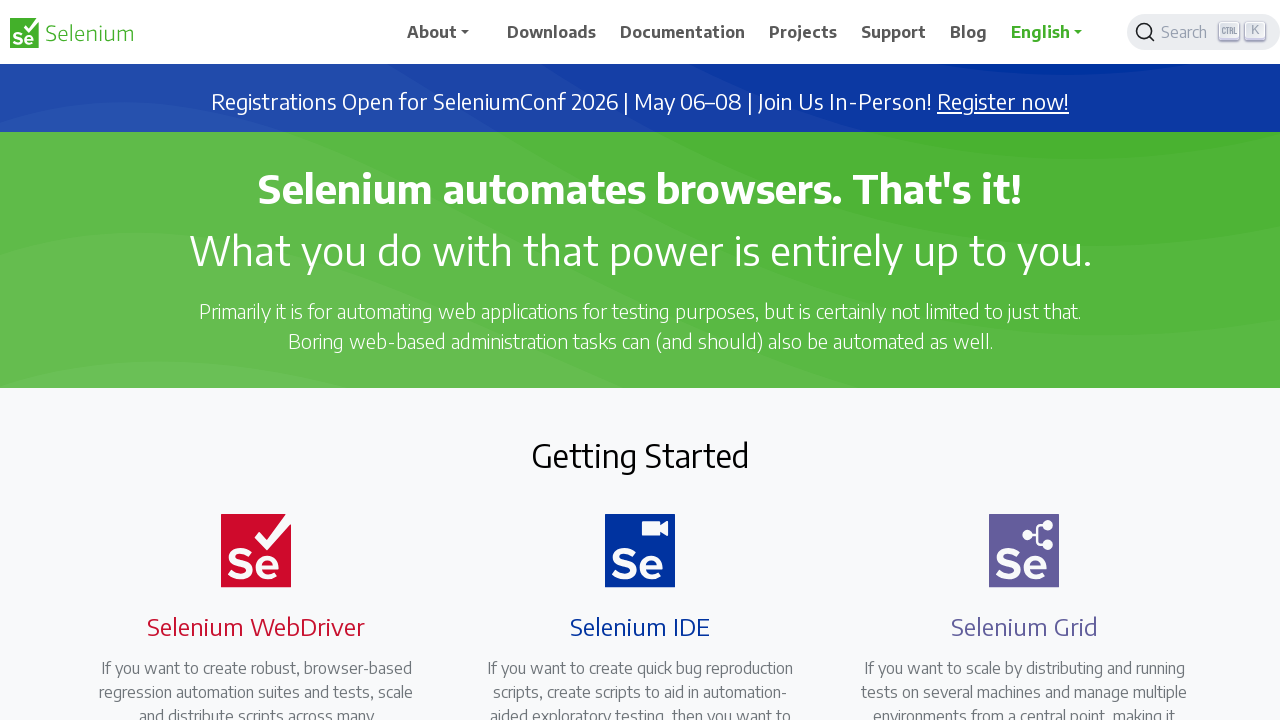

Located all links with target='_blank' on selenium.dev homepage
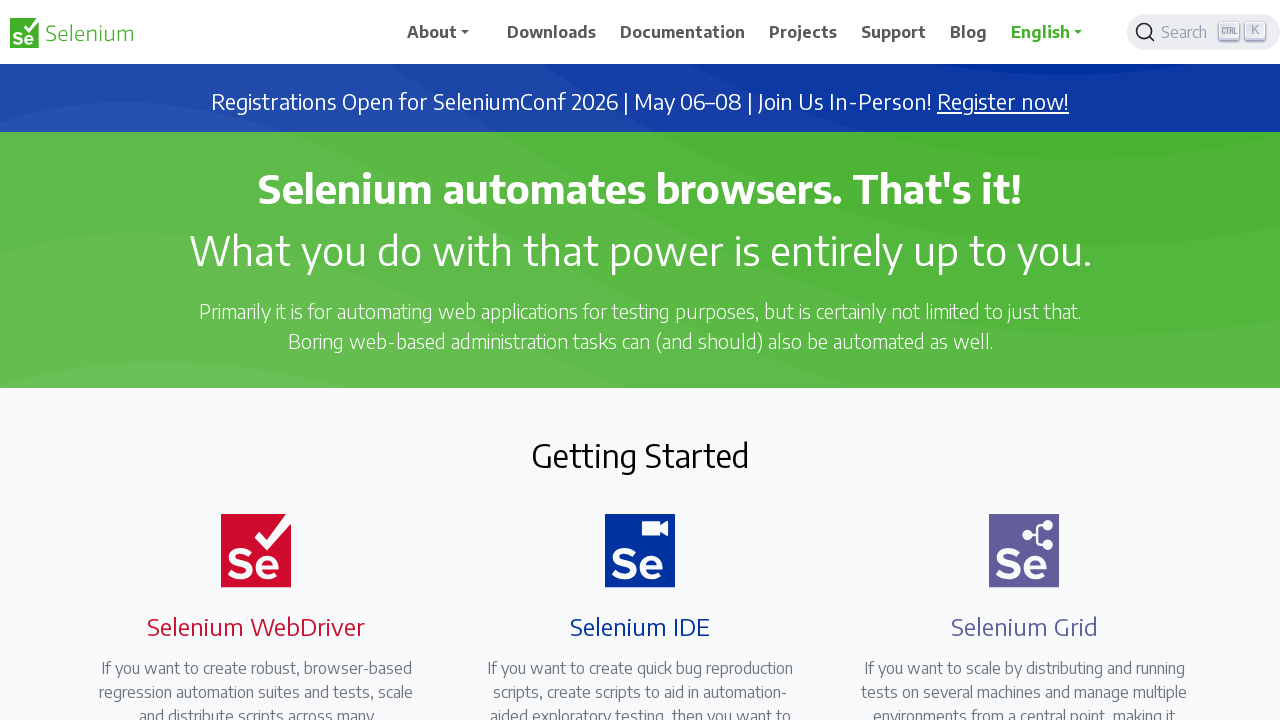

Stored reference to original page
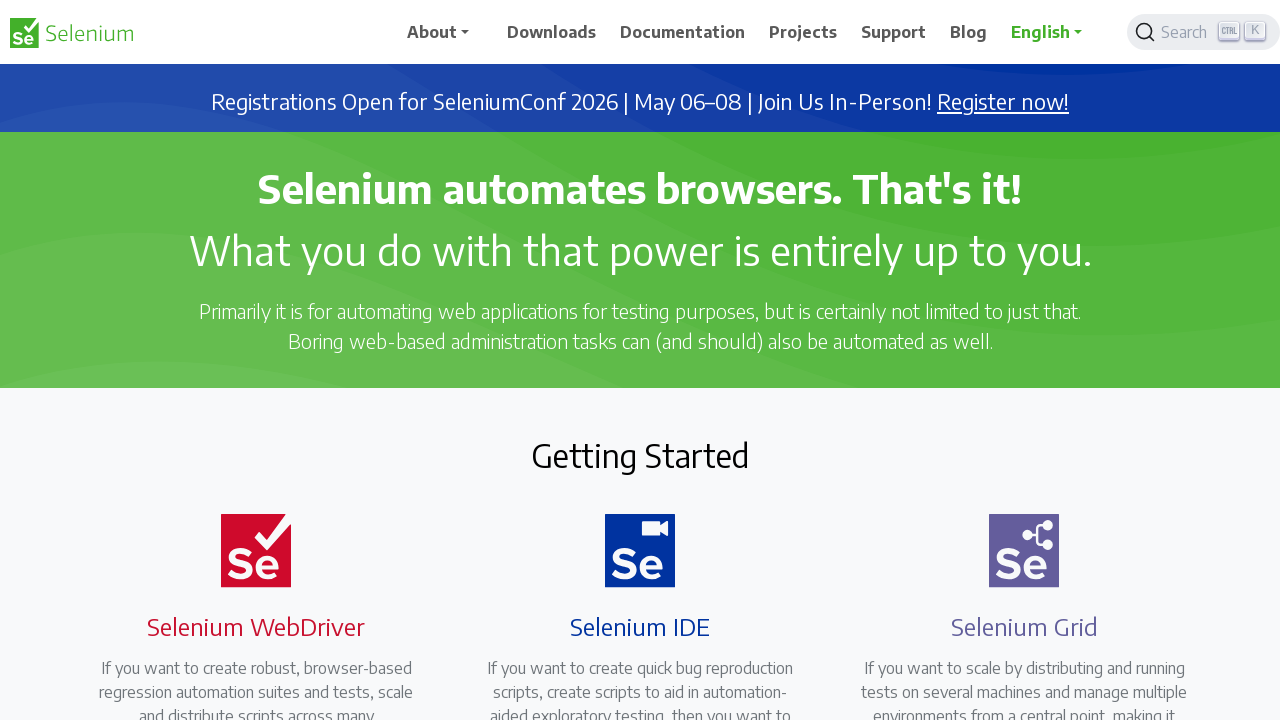

Retrieved href attribute from link: https://seleniumconf.com/register/?utm_medium=Referral&utm_source=selenium.dev&utm_campaign=register
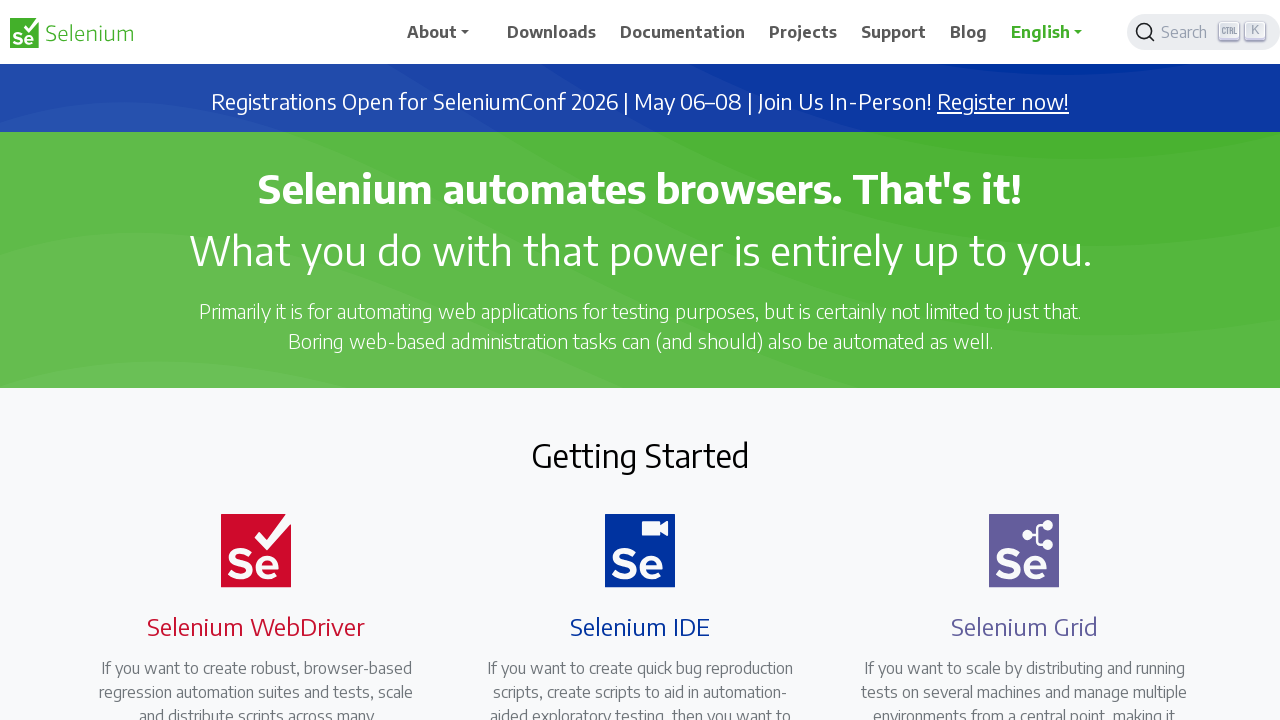

Clicked link to open new window/tab: https://seleniumconf.com/register/?utm_medium=Referral&utm_source=selenium.dev&utm_campaign=register at (1003, 102) on a[target='_blank'] >> nth=0
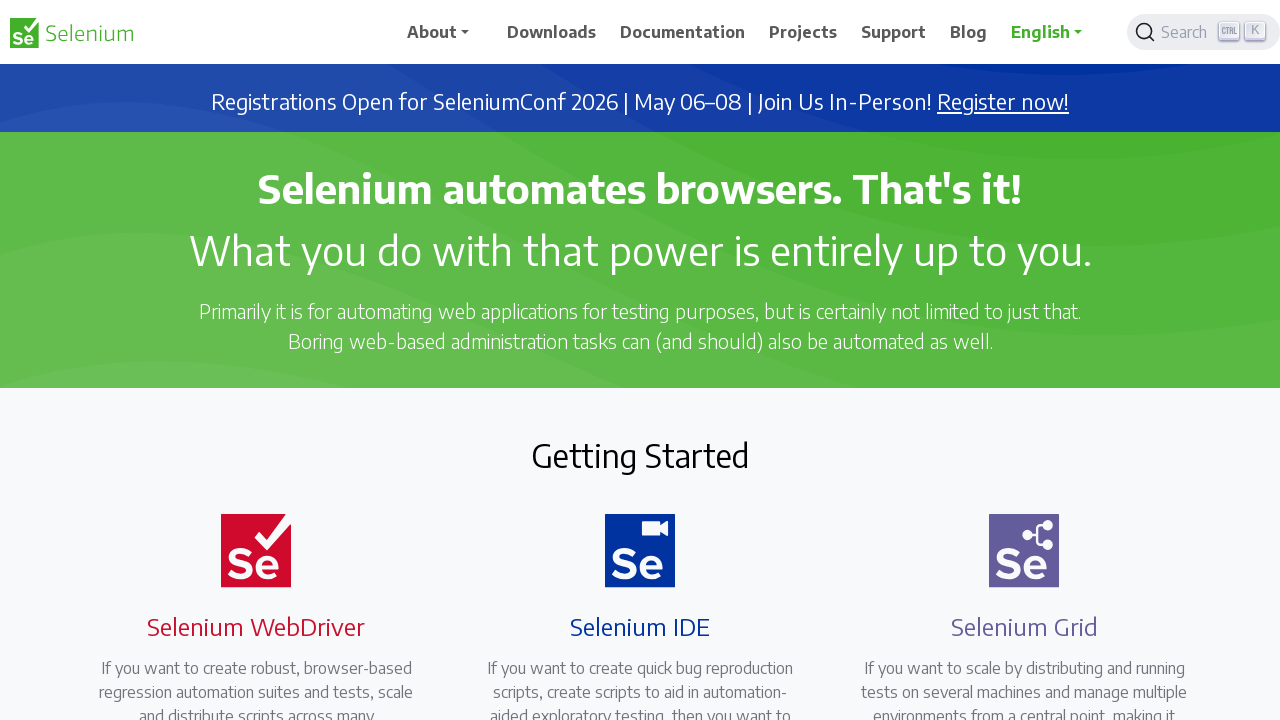

New page/window opened and captured
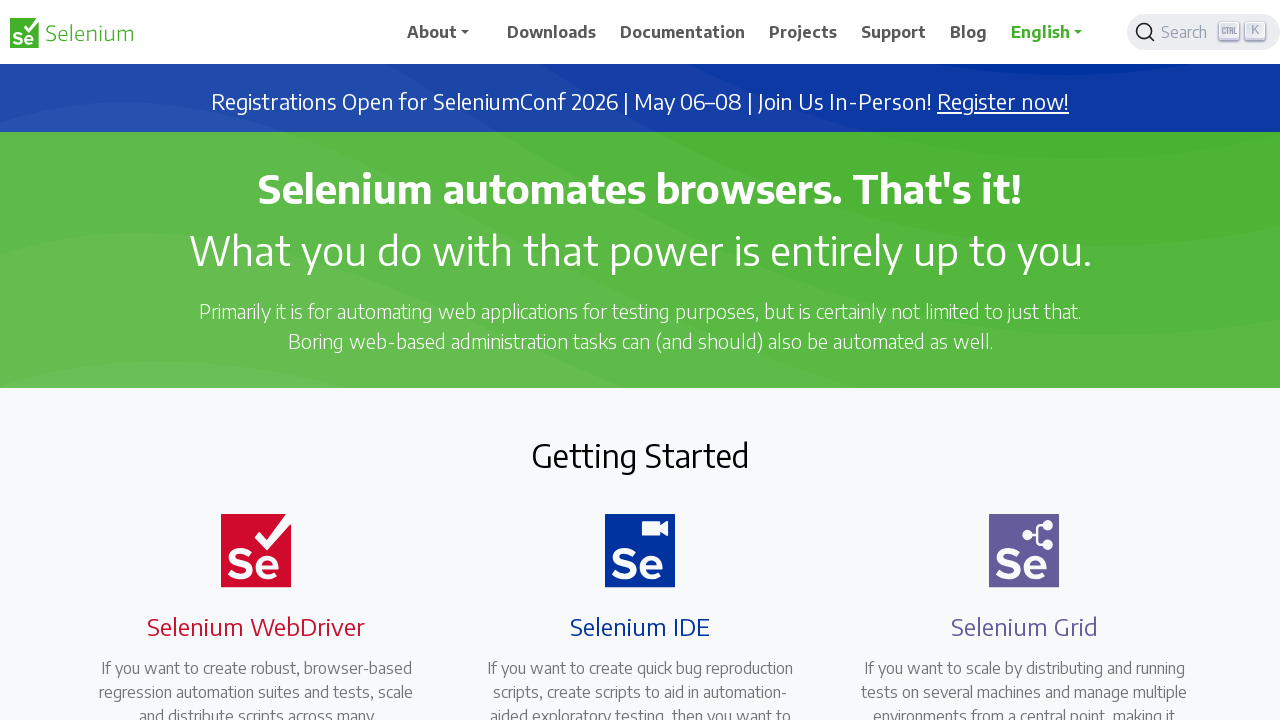

Switched back to original selenium.dev page
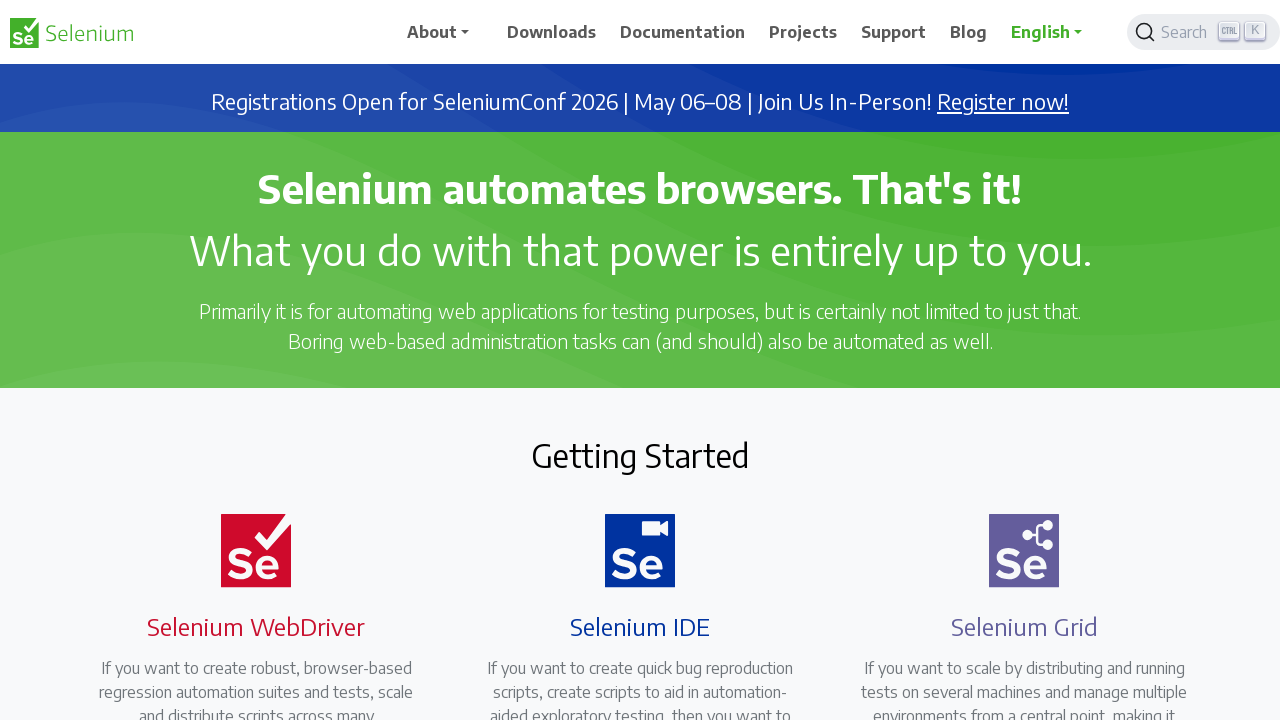

Retrieved href attribute from link: https://opencollective.com/selenium
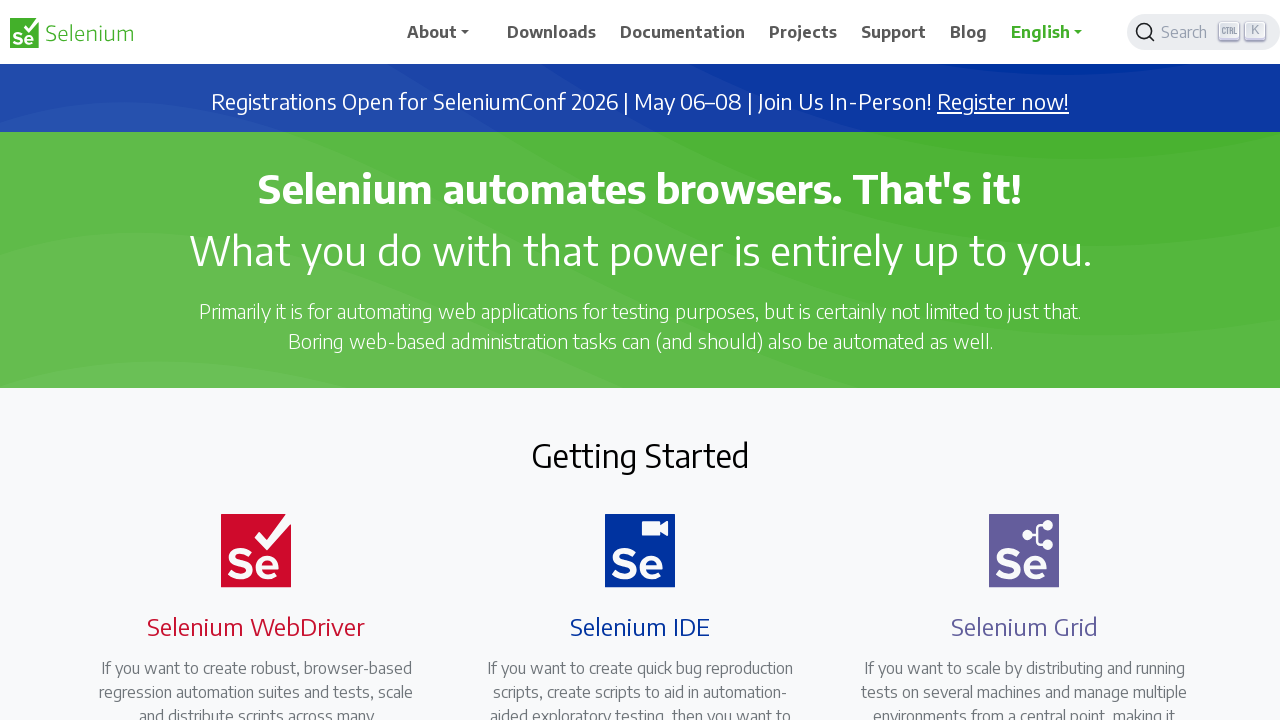

Clicked link to open new window/tab: https://opencollective.com/selenium at (687, 409) on a[target='_blank'] >> nth=1
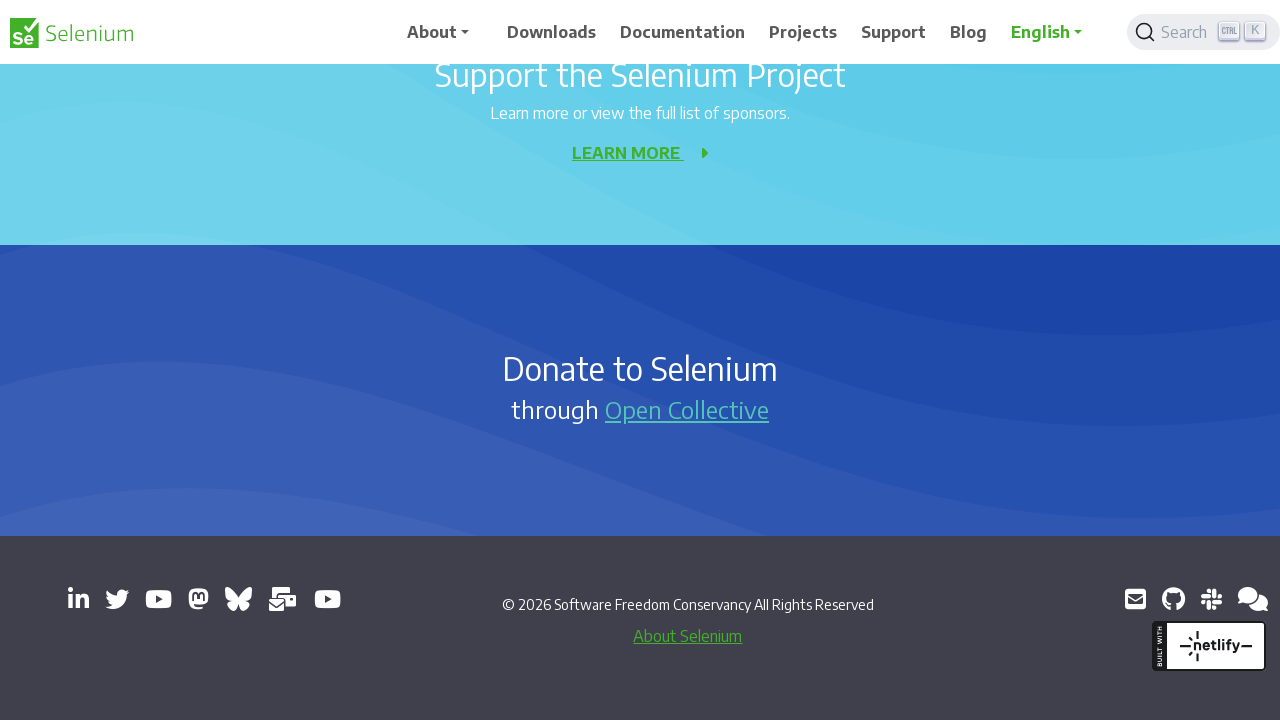

New page/window opened and captured
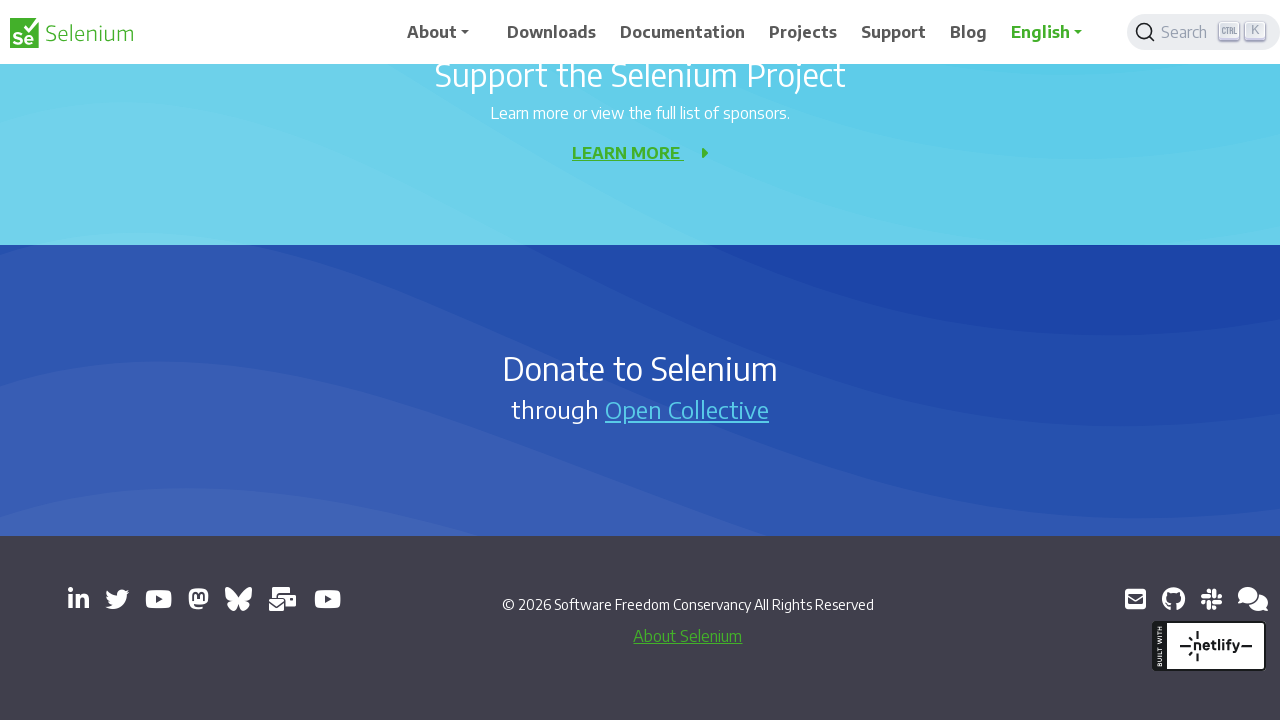

Switched back to original selenium.dev page
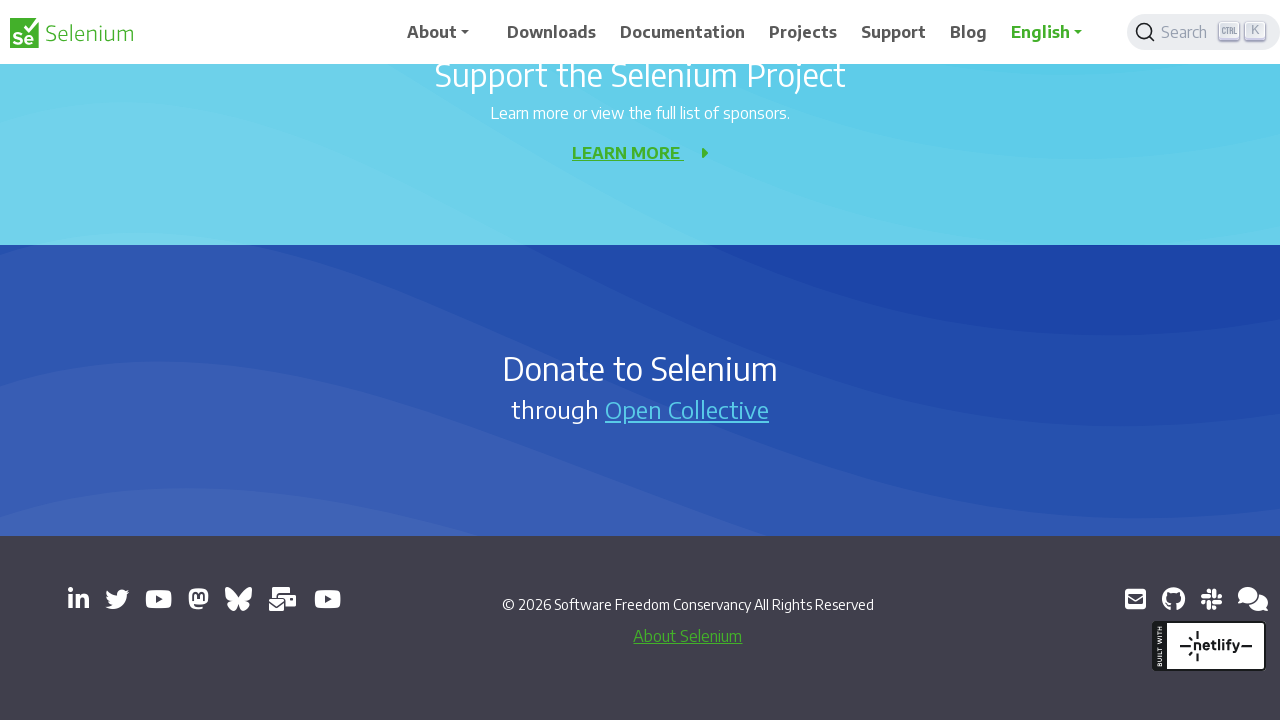

Retrieved href attribute from link: https://www.linkedin.com/company/4826427/
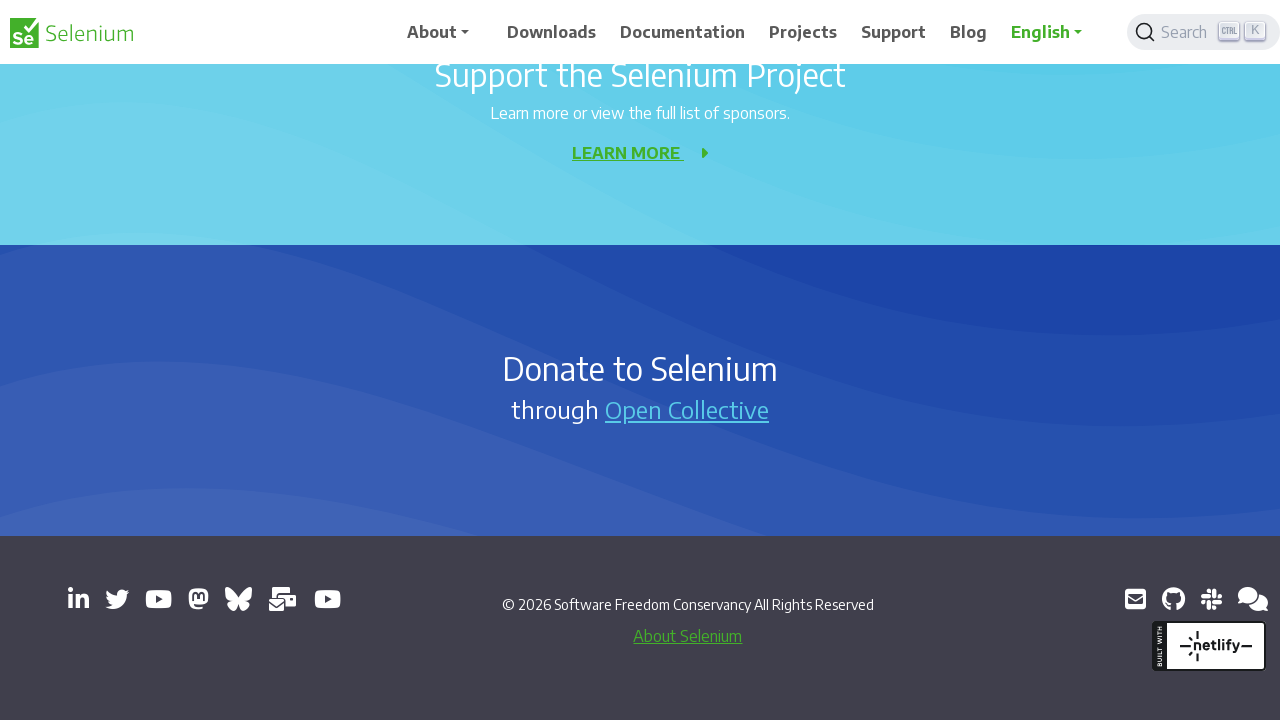

Clicked link to open new window/tab: https://www.linkedin.com/company/4826427/ at (78, 599) on a[target='_blank'] >> nth=2
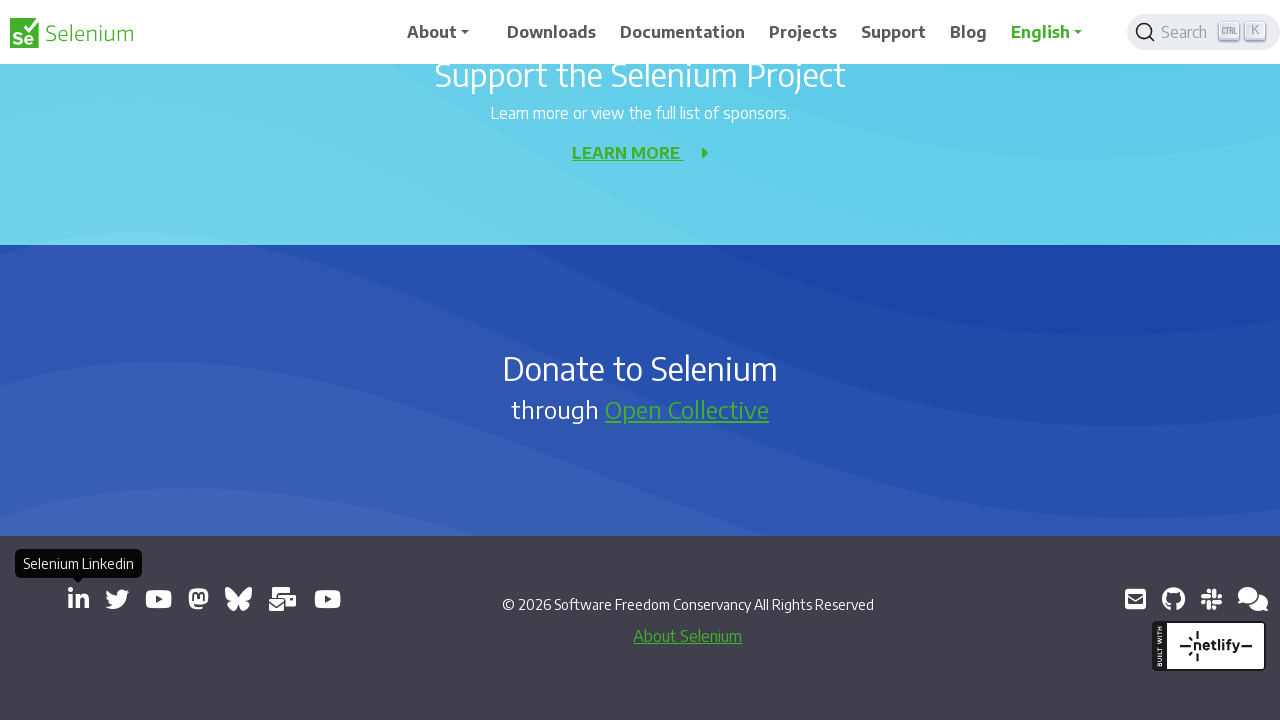

New page/window opened and captured
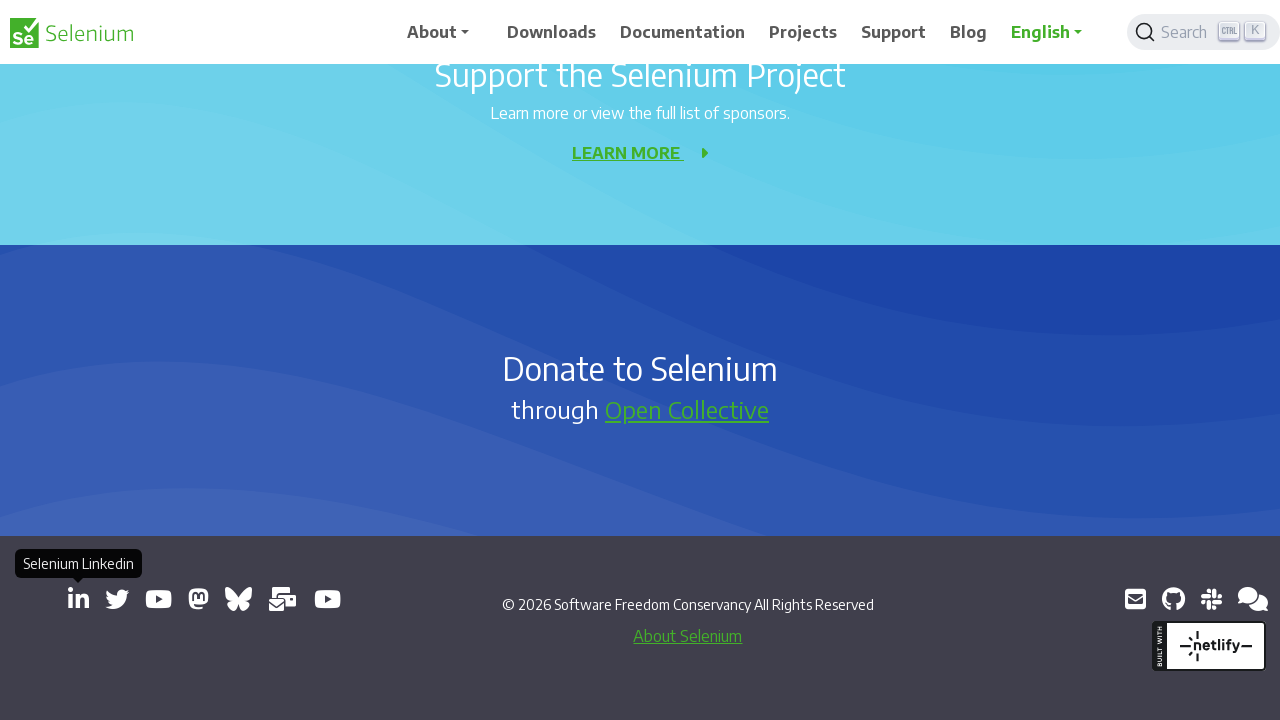

Switched back to original selenium.dev page
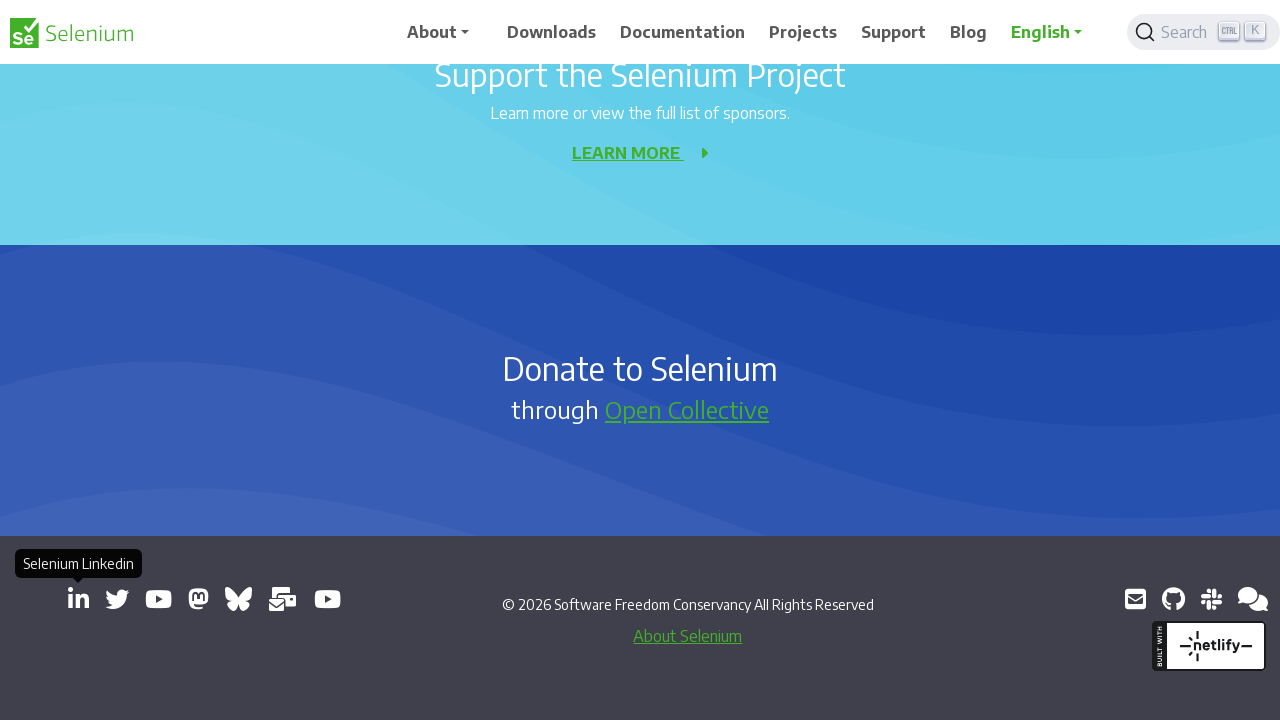

Retrieved href attribute from link: https://x.com/SeleniumHQ
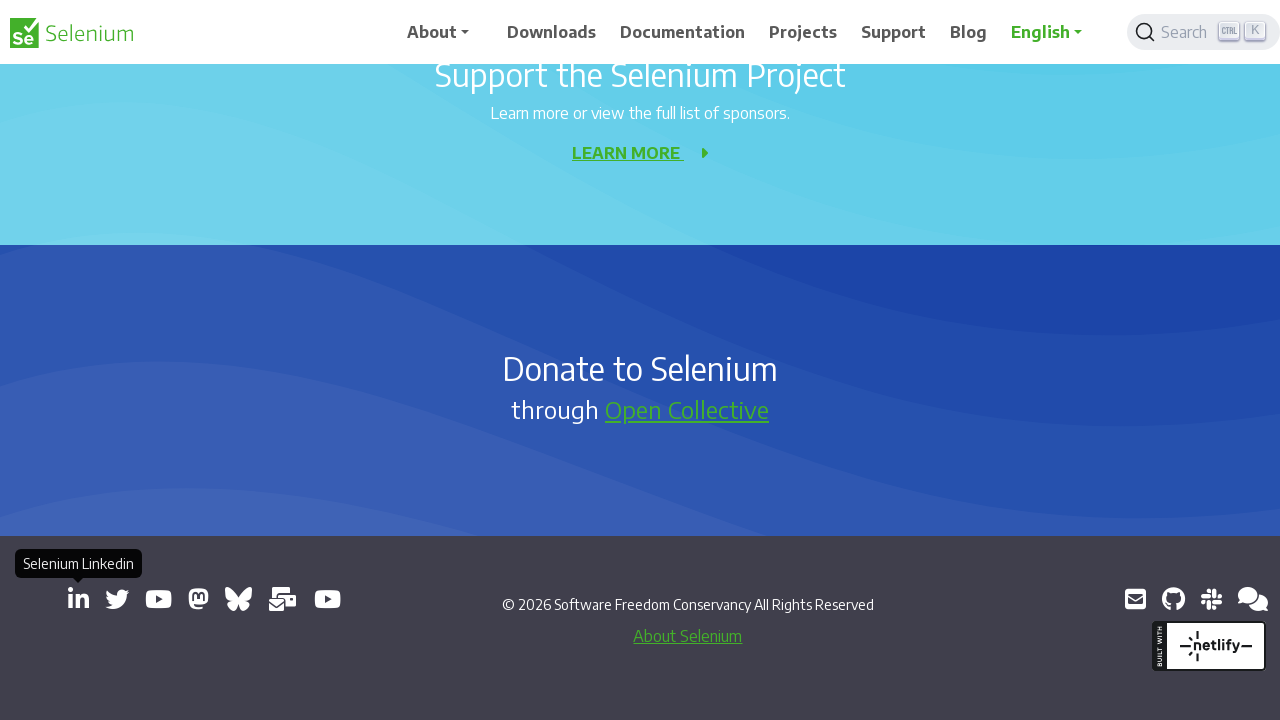

Clicked link to open new window/tab: https://x.com/SeleniumHQ at (117, 599) on a[target='_blank'] >> nth=3
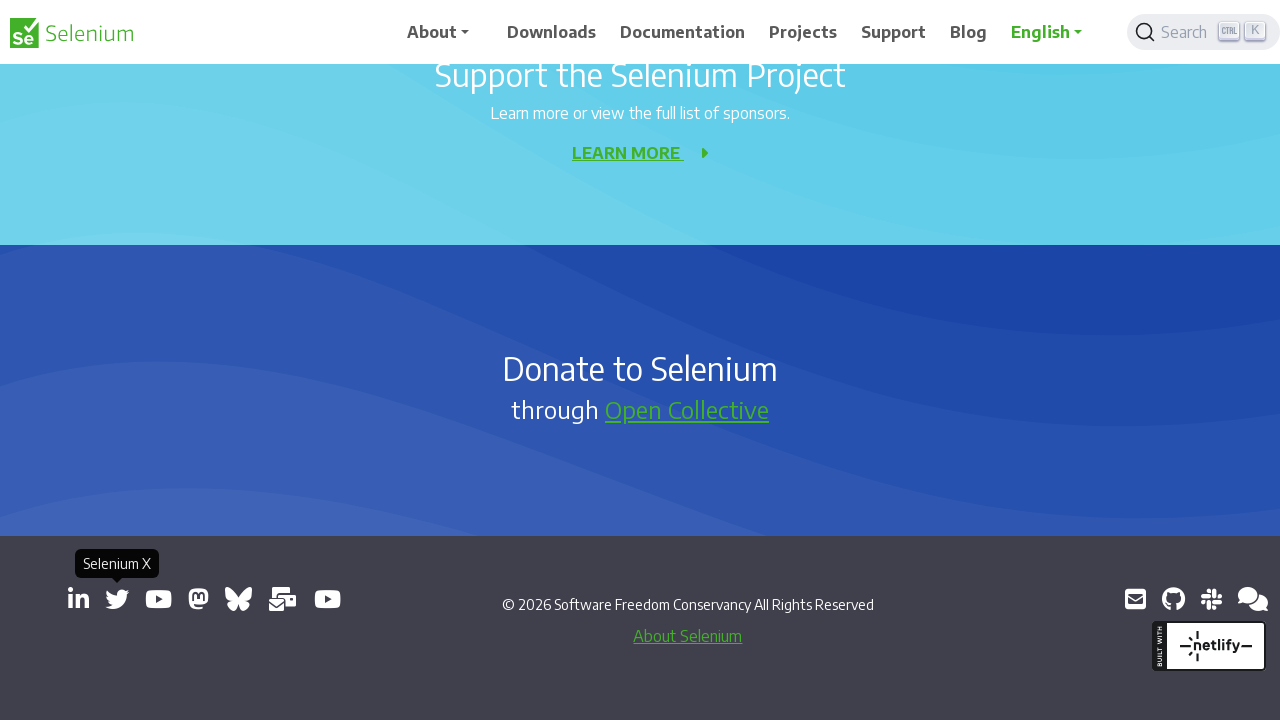

New page/window opened and captured
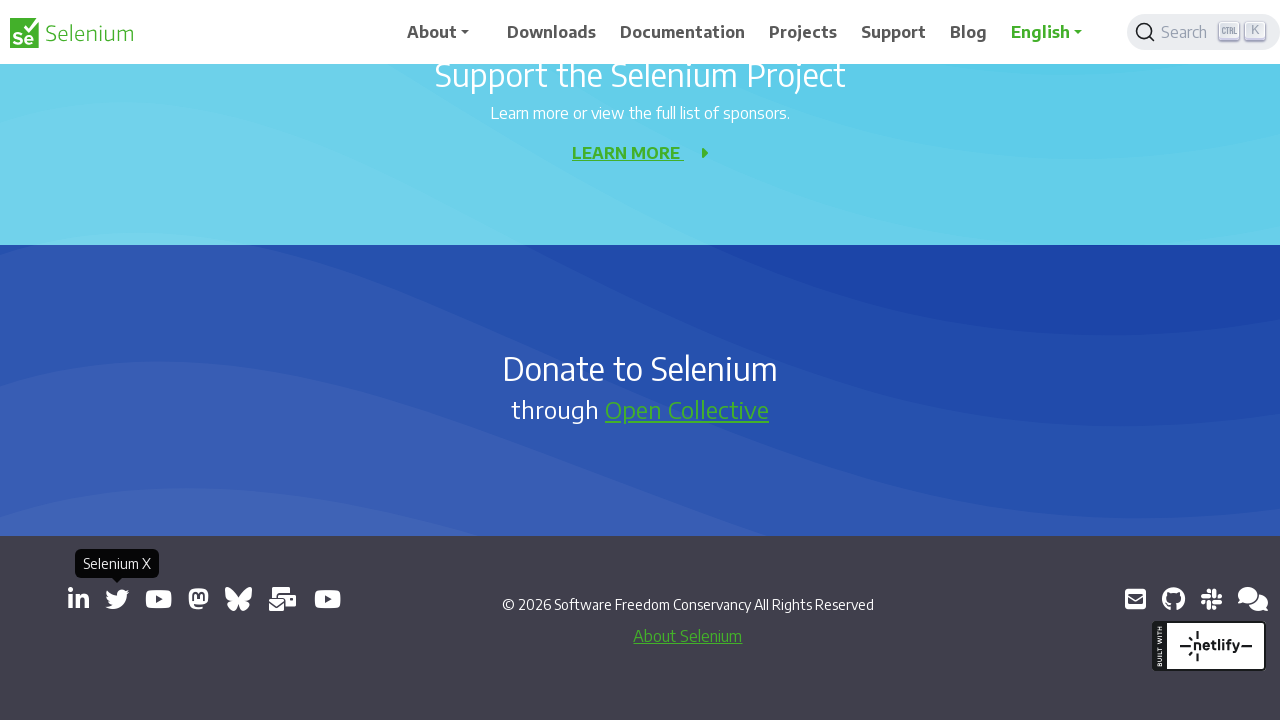

Switched back to original selenium.dev page
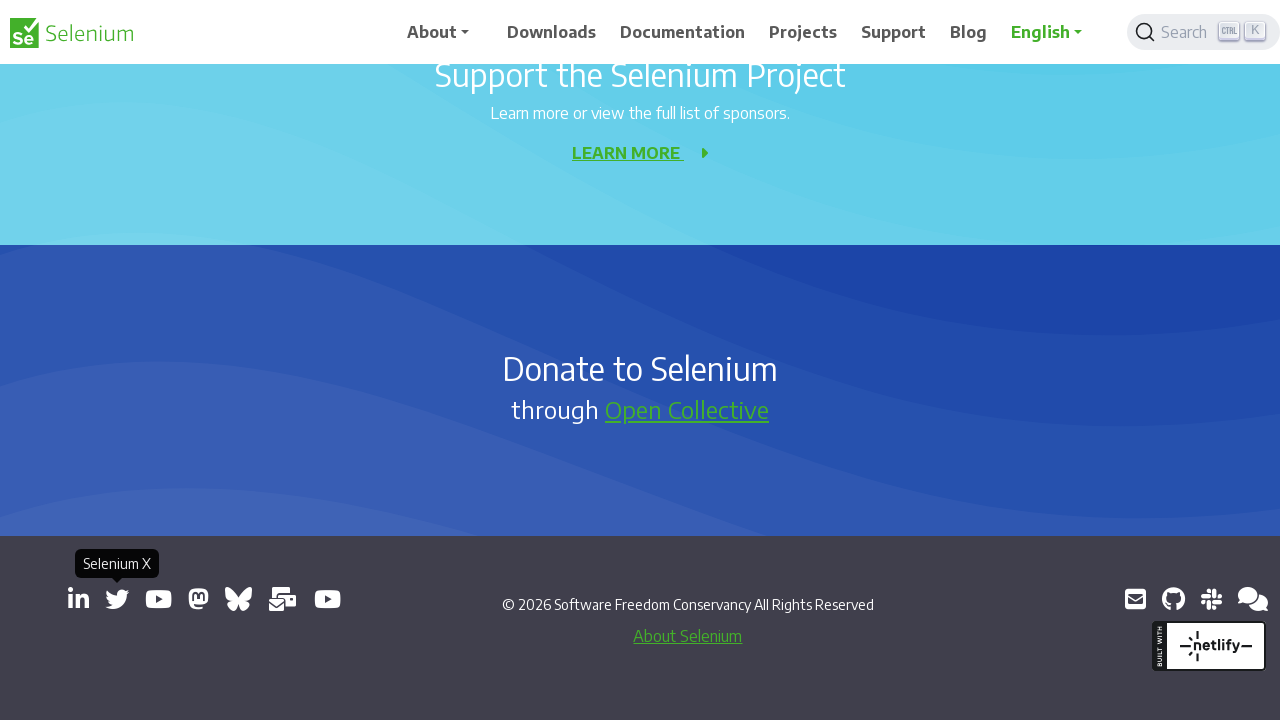

Retrieved href attribute from link: https://www.youtube.com/@SeleniumHQProject/
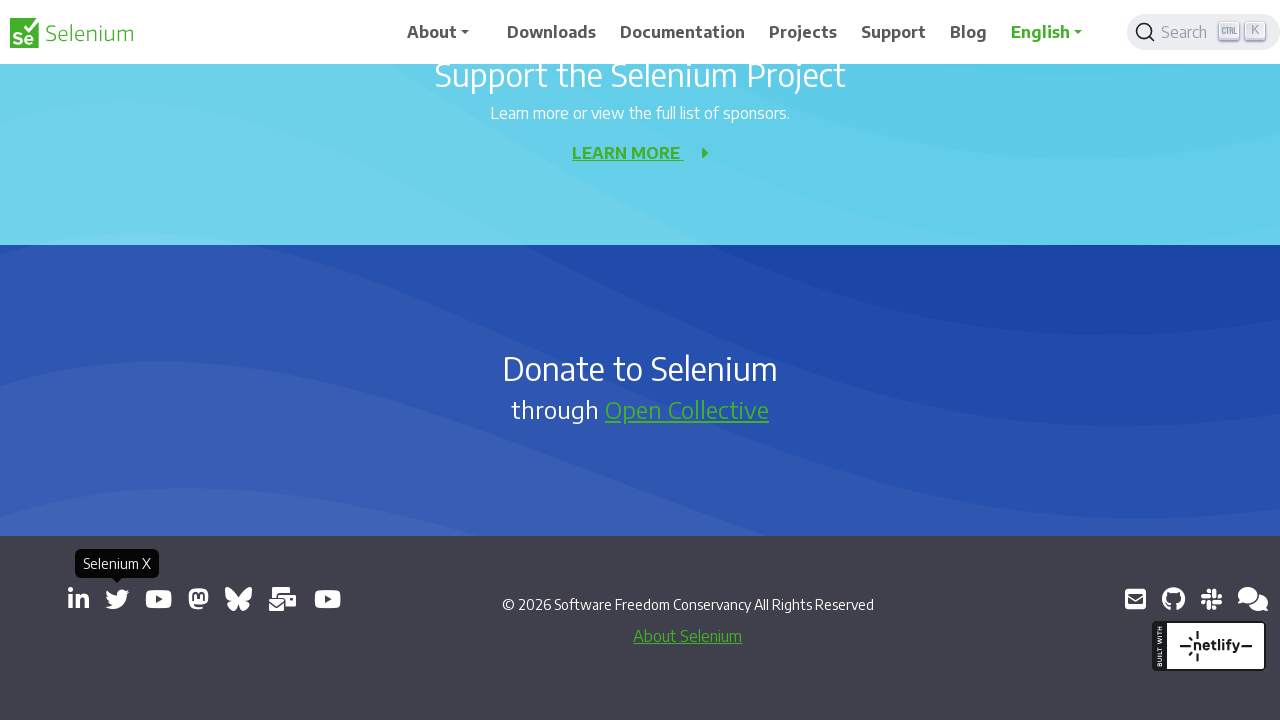

Clicked link to open new window/tab: https://www.youtube.com/@SeleniumHQProject/ at (158, 599) on a[target='_blank'] >> nth=4
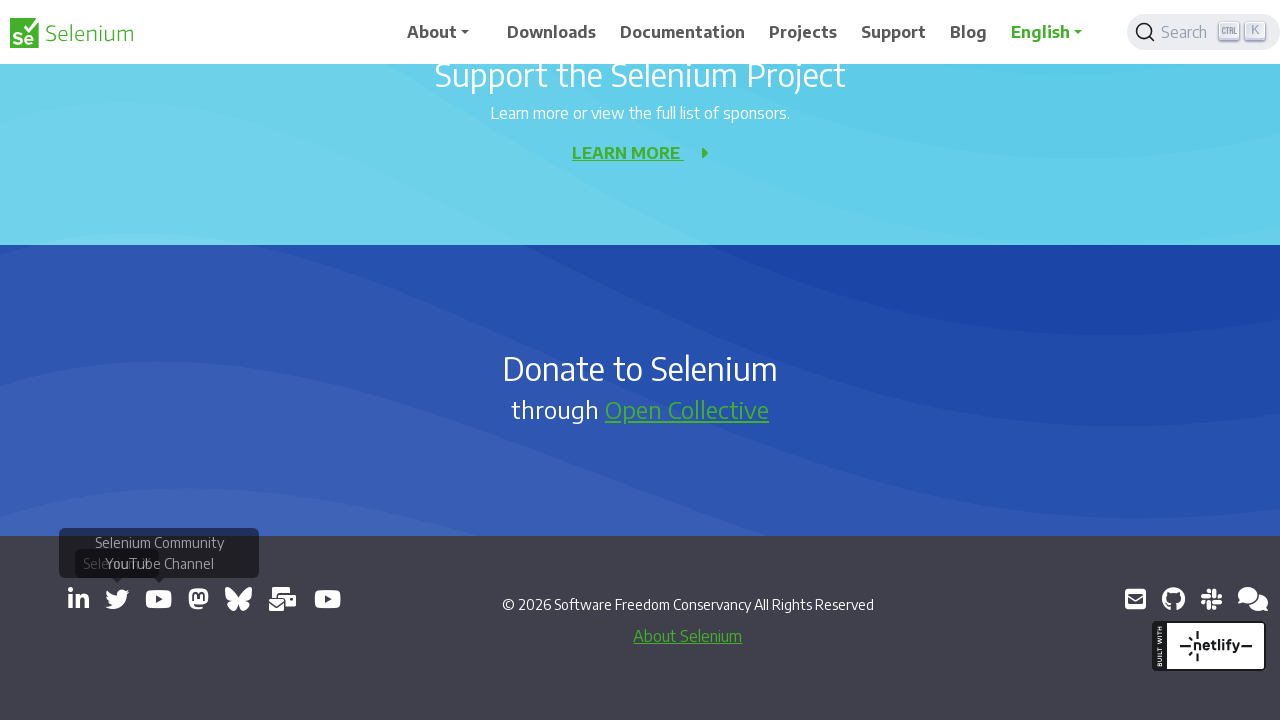

New page/window opened and captured
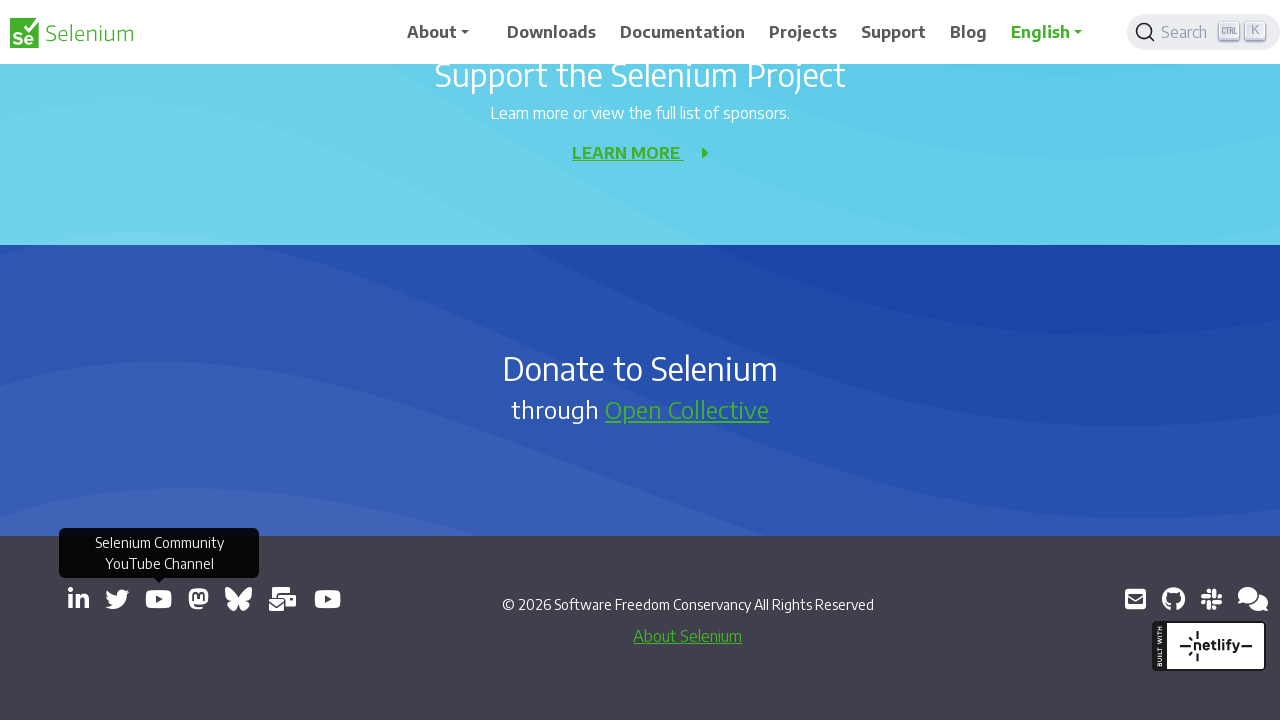

Switched back to original selenium.dev page
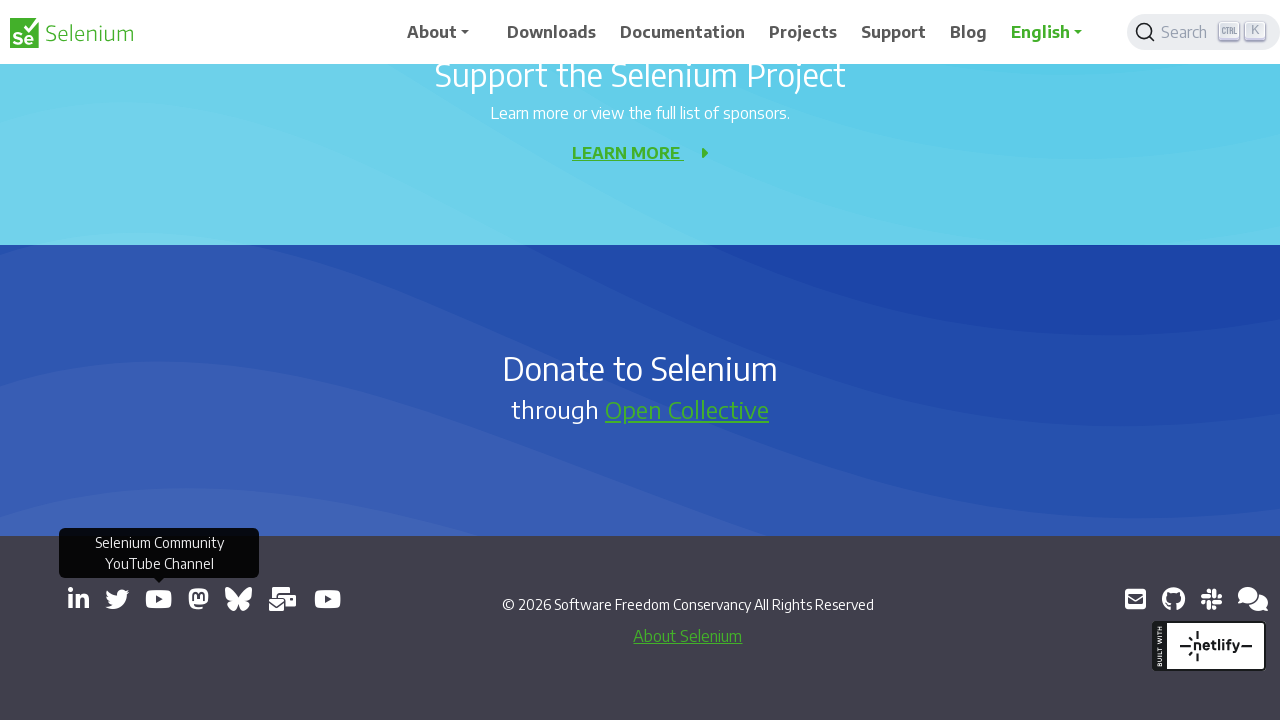

Retrieved href attribute from link: https://mastodon.social/@seleniumHQ@fosstodon.org
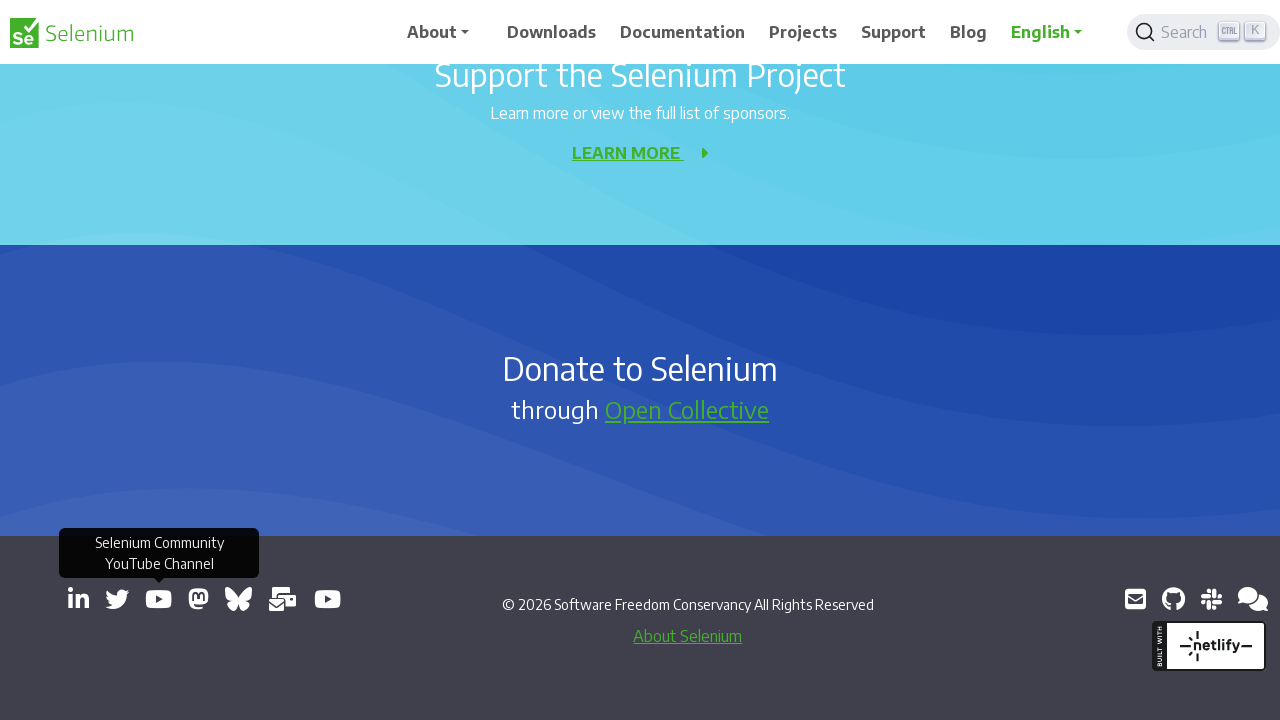

Clicked link to open new window/tab: https://mastodon.social/@seleniumHQ@fosstodon.org at (198, 599) on a[target='_blank'] >> nth=5
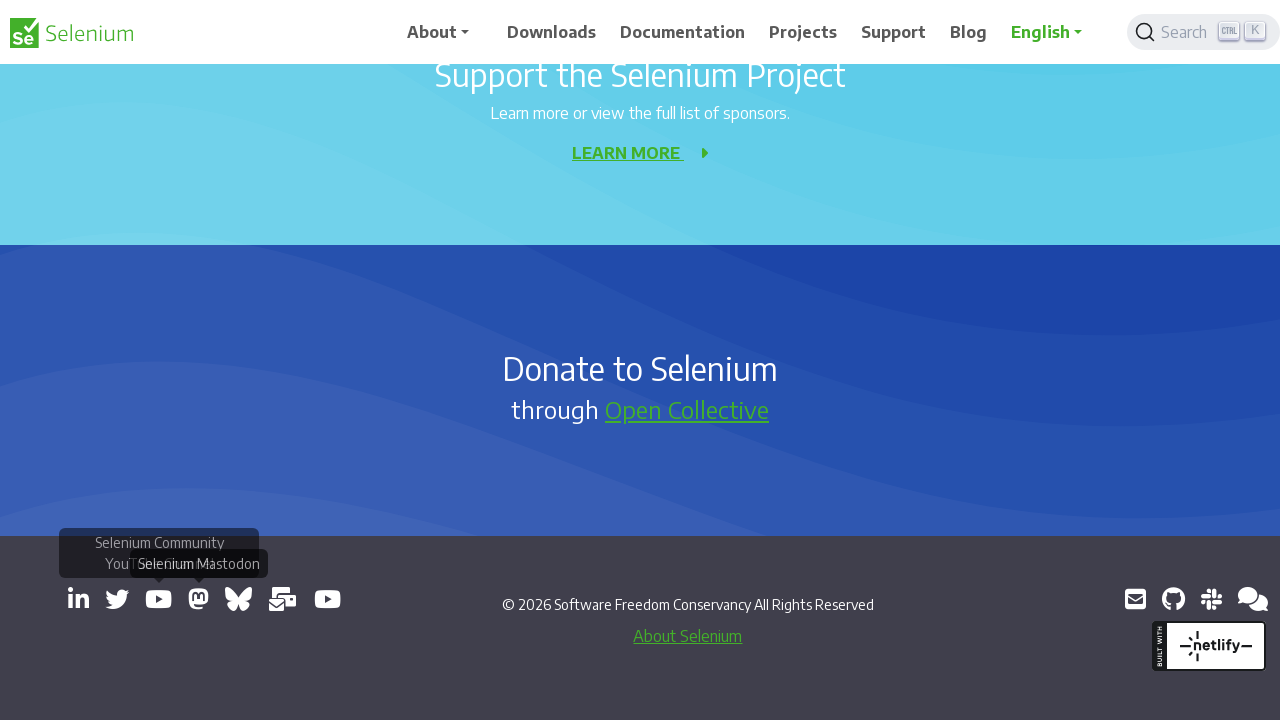

New page/window opened and captured
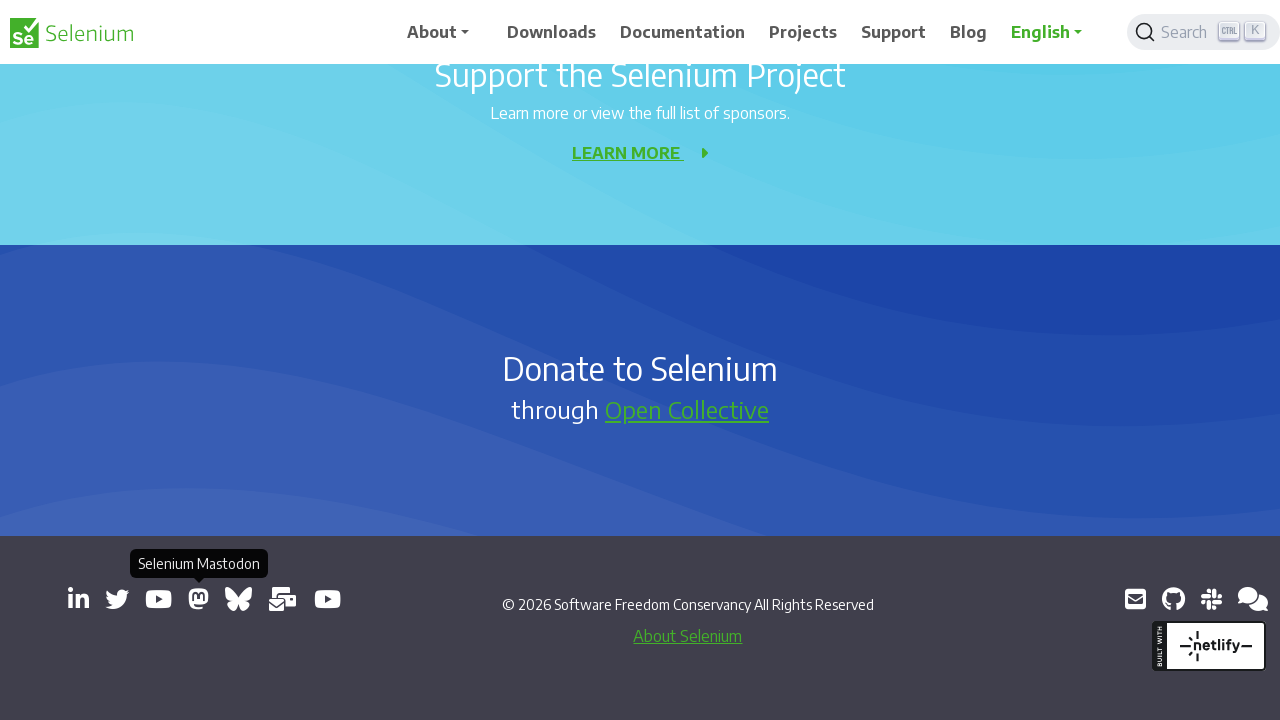

Switched back to original selenium.dev page
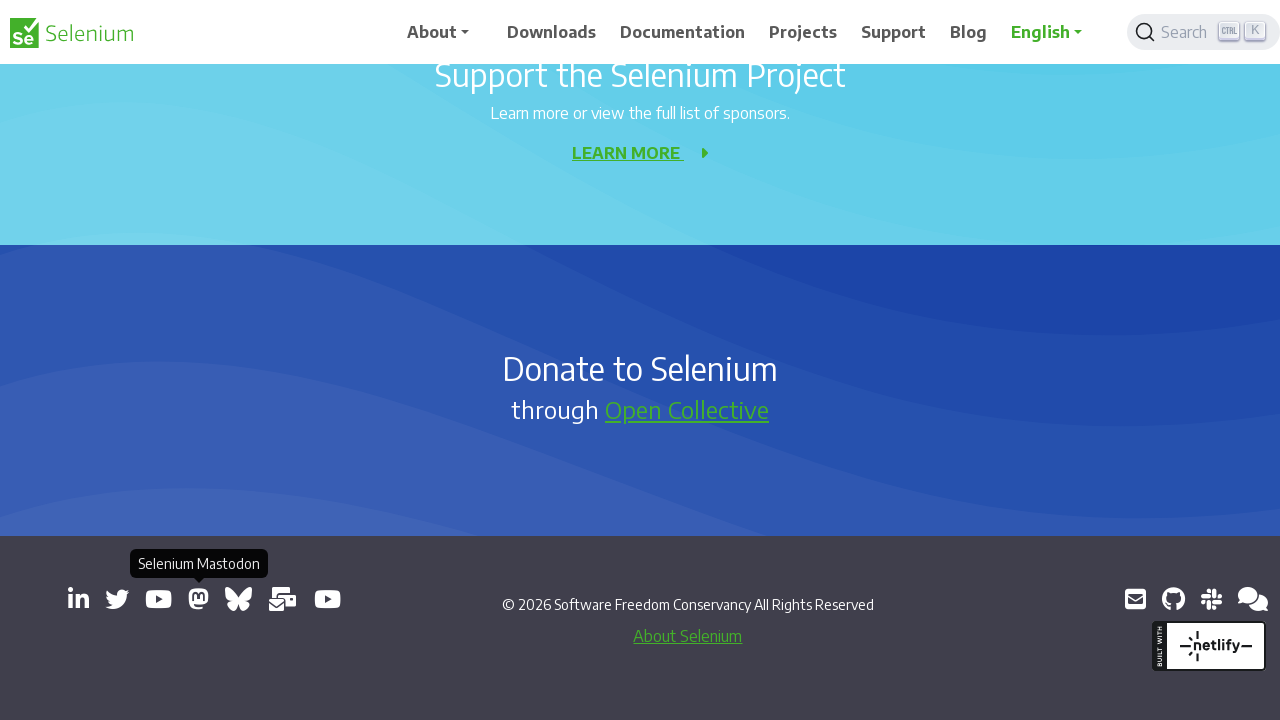

Retrieved href attribute from link: https://bsky.app/profile/seleniumconf.bsky.social
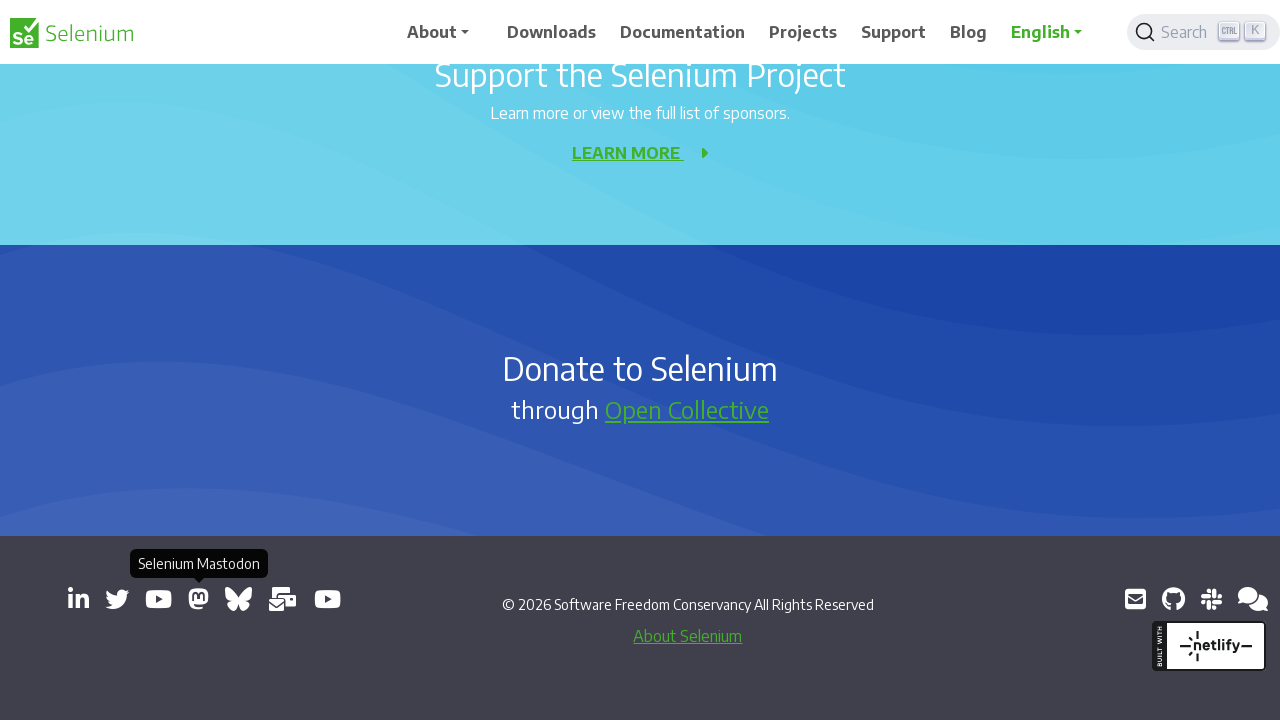

Clicked link to open new window/tab: https://bsky.app/profile/seleniumconf.bsky.social at (238, 599) on a[target='_blank'] >> nth=6
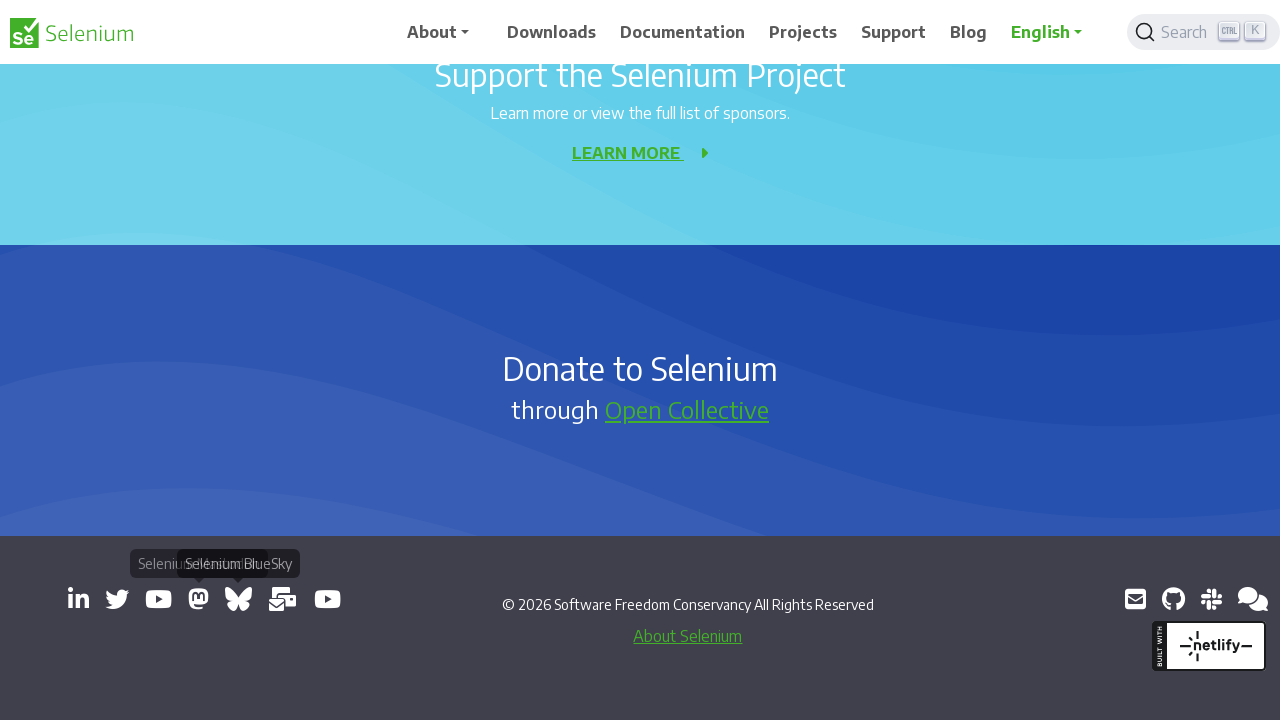

New page/window opened and captured
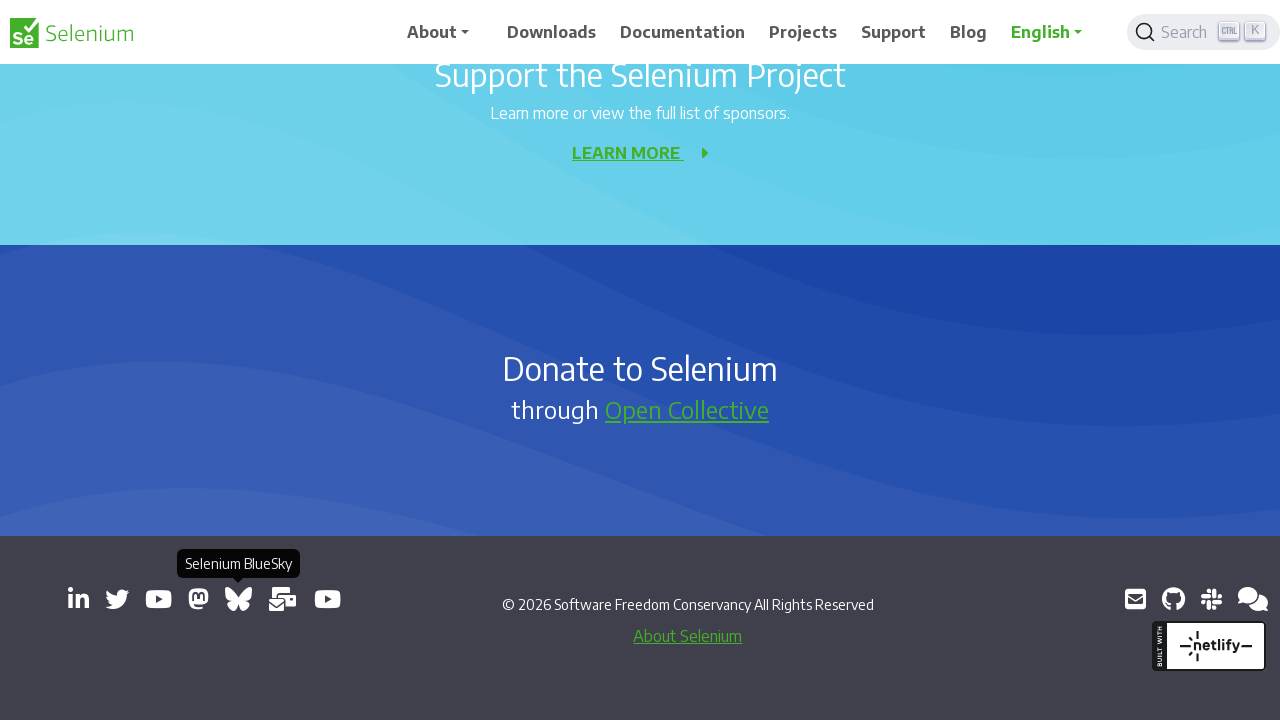

Switched back to original selenium.dev page
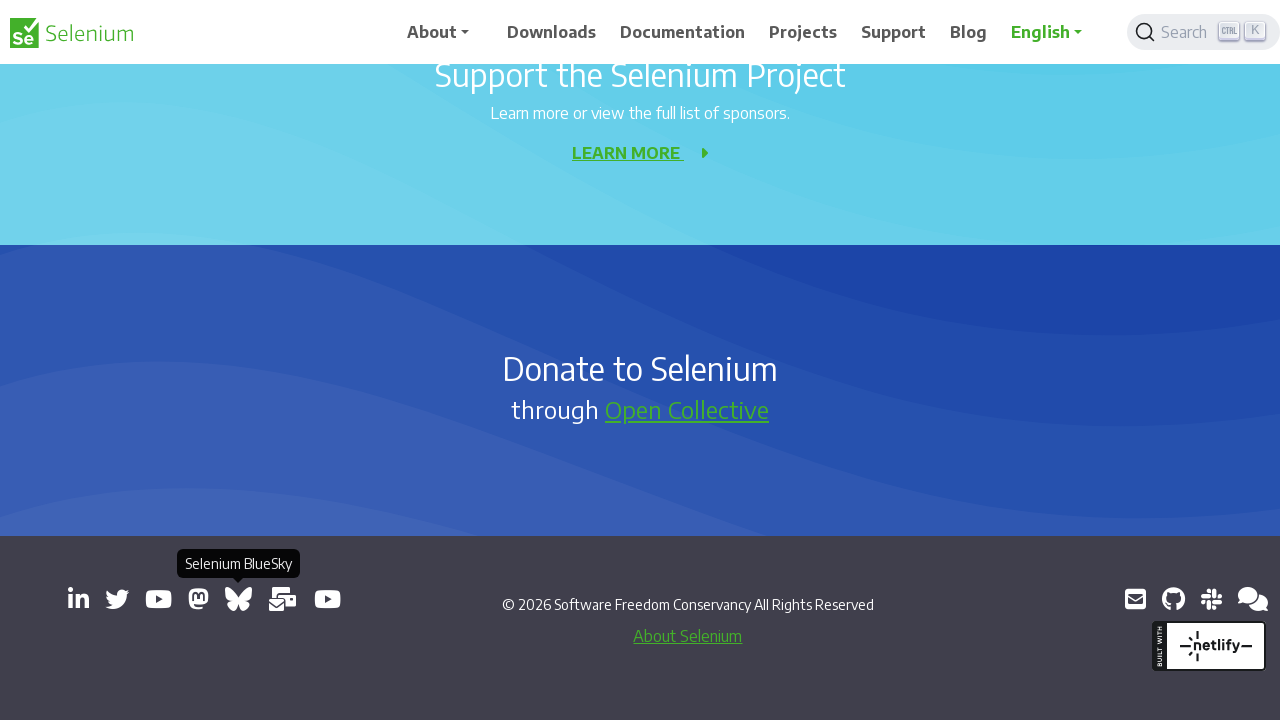

Retrieved href attribute from link: https://groups.google.com/group/selenium-users
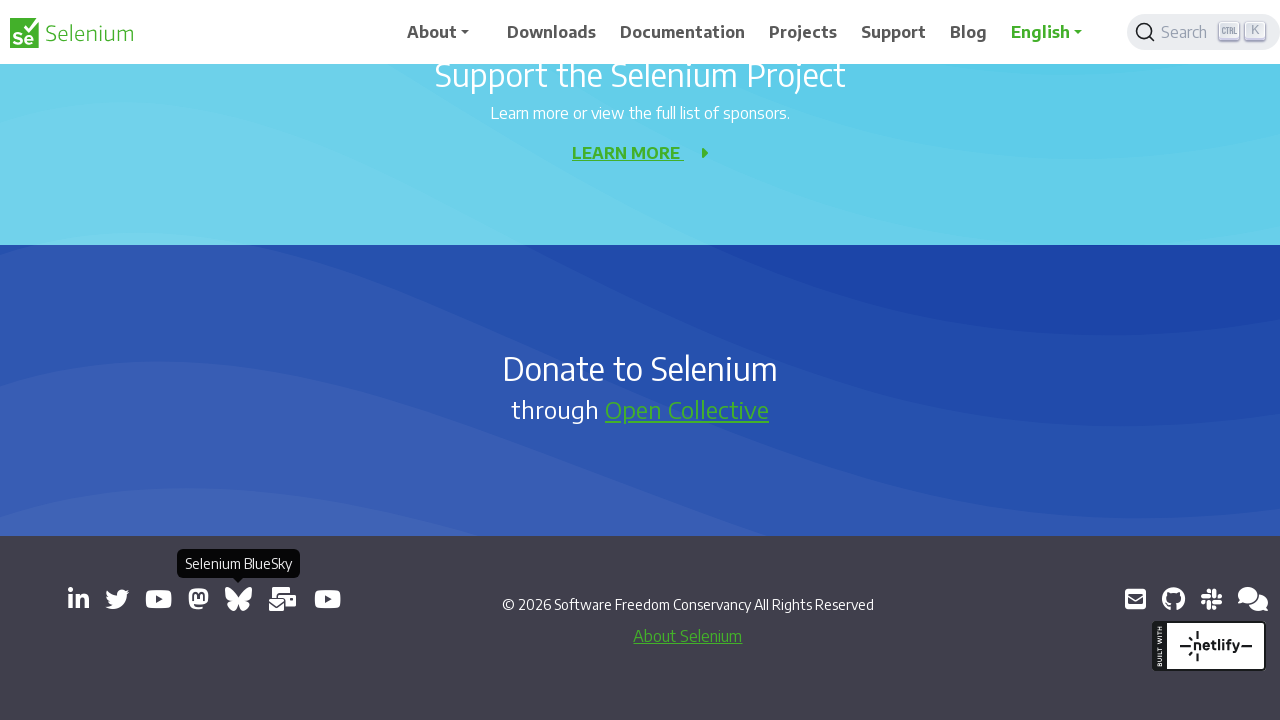

Clicked link to open new window/tab: https://groups.google.com/group/selenium-users at (283, 599) on a[target='_blank'] >> nth=7
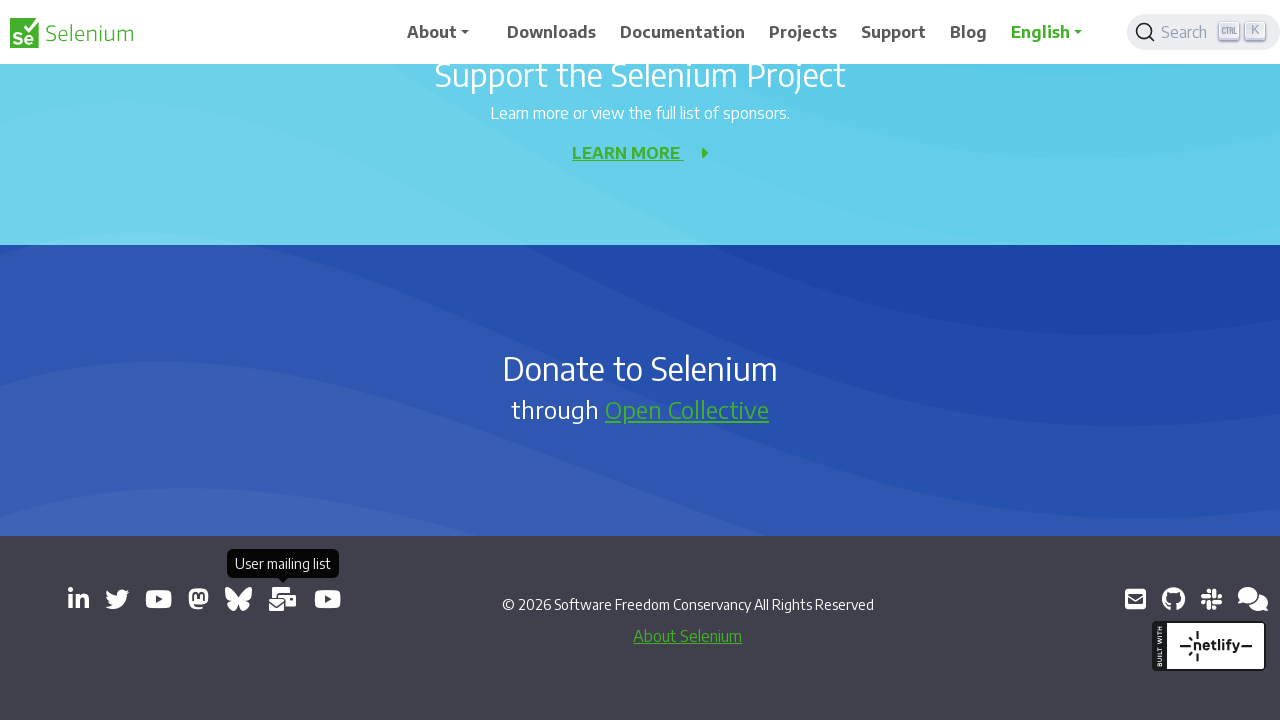

New page/window opened and captured
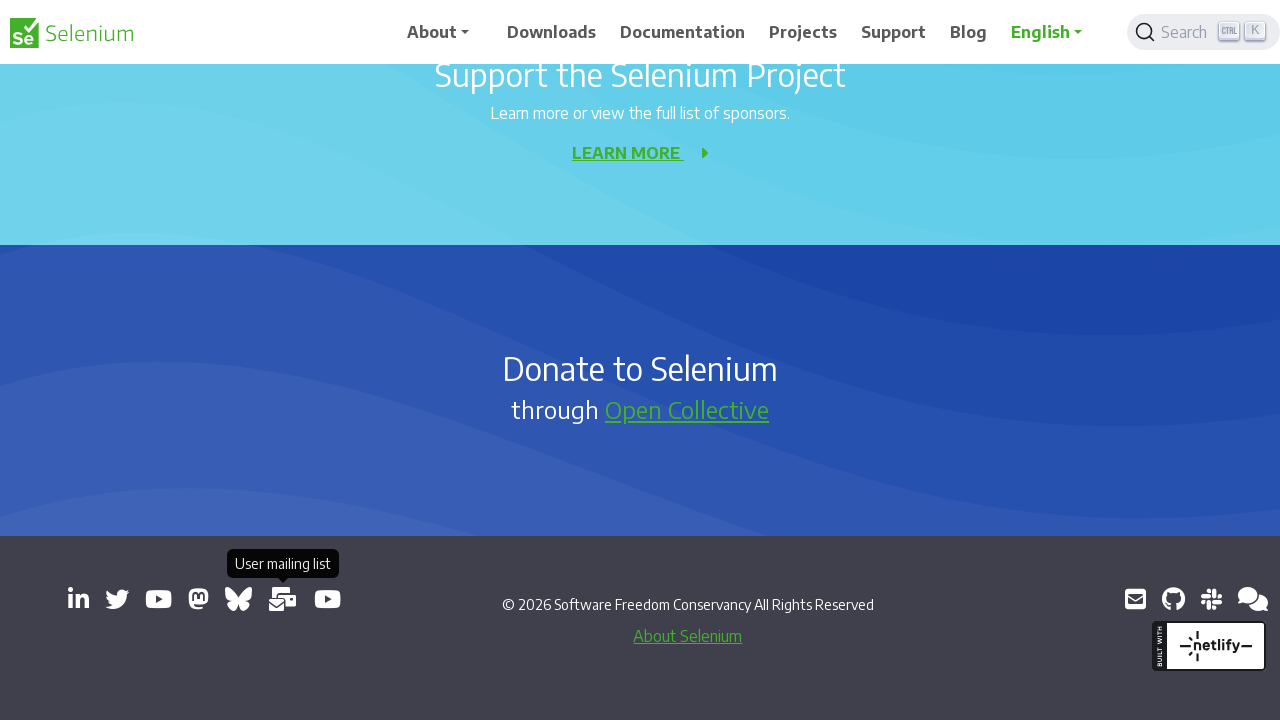

Switched back to original selenium.dev page
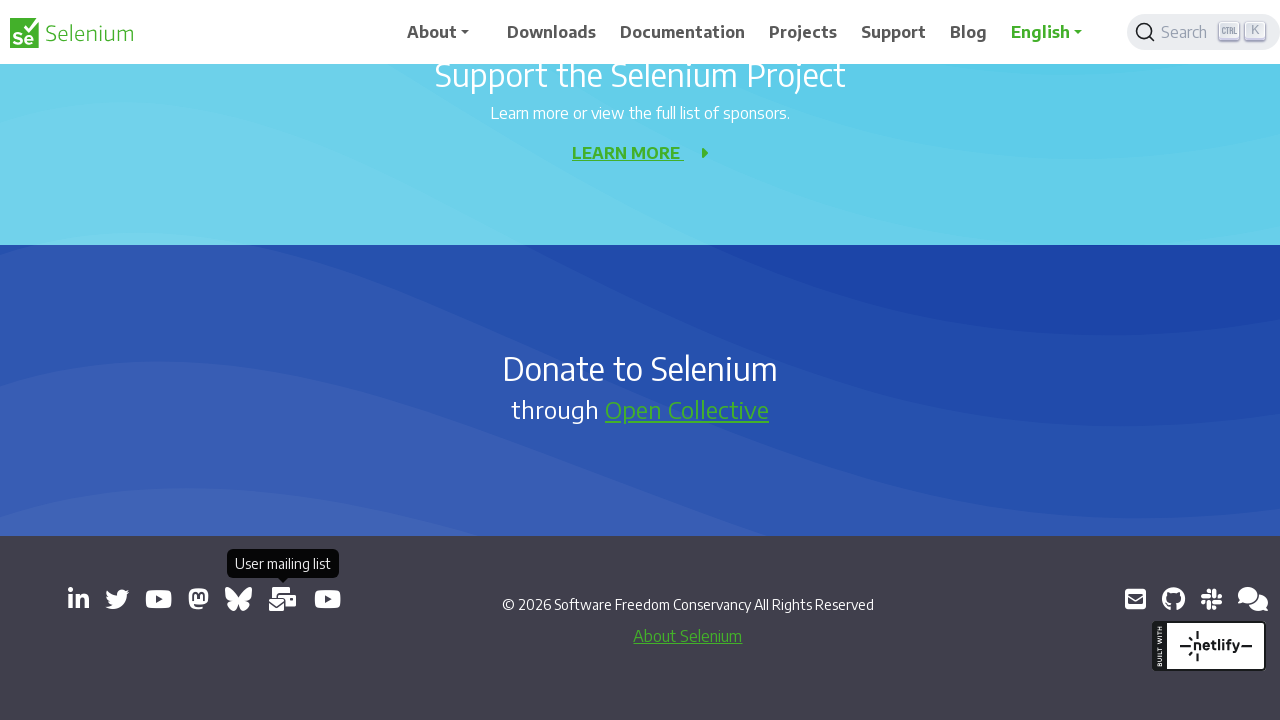

Retrieved href attribute from link: https://www.youtube.com/channel/UCbDlgX_613xNMrDqCe3QNEw
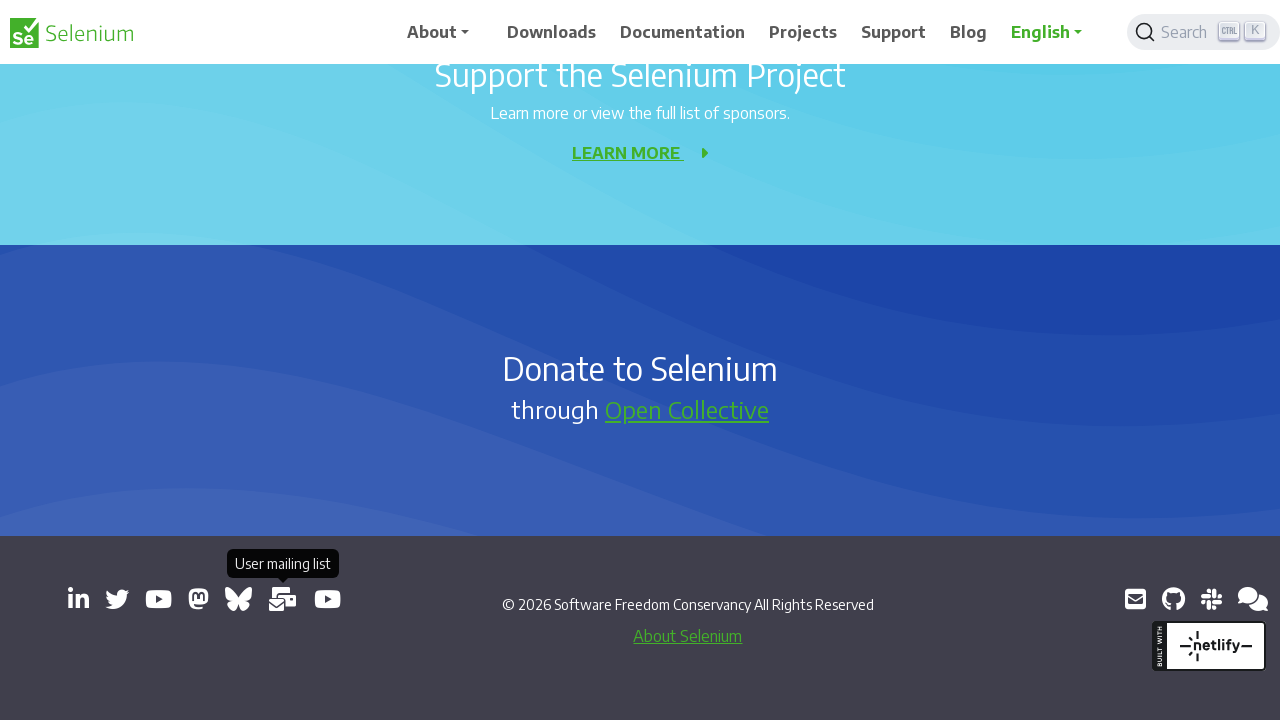

Clicked link to open new window/tab: https://www.youtube.com/channel/UCbDlgX_613xNMrDqCe3QNEw at (328, 599) on a[target='_blank'] >> nth=8
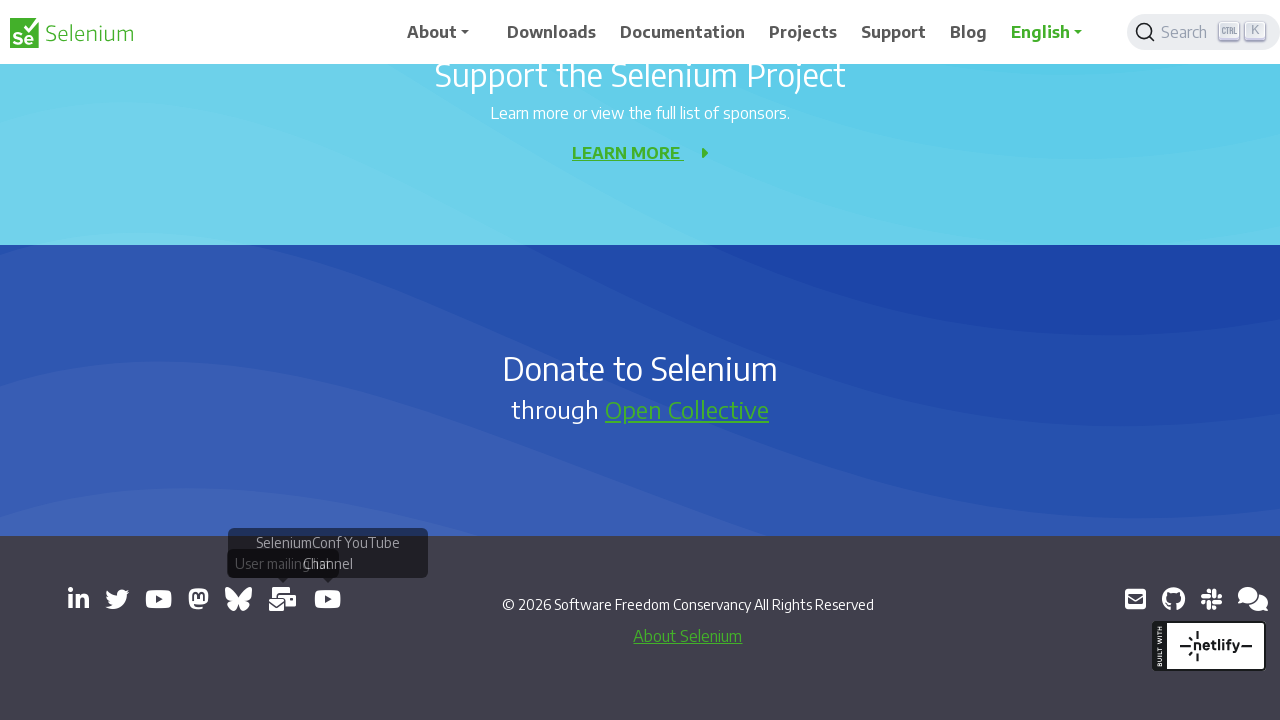

New page/window opened and captured
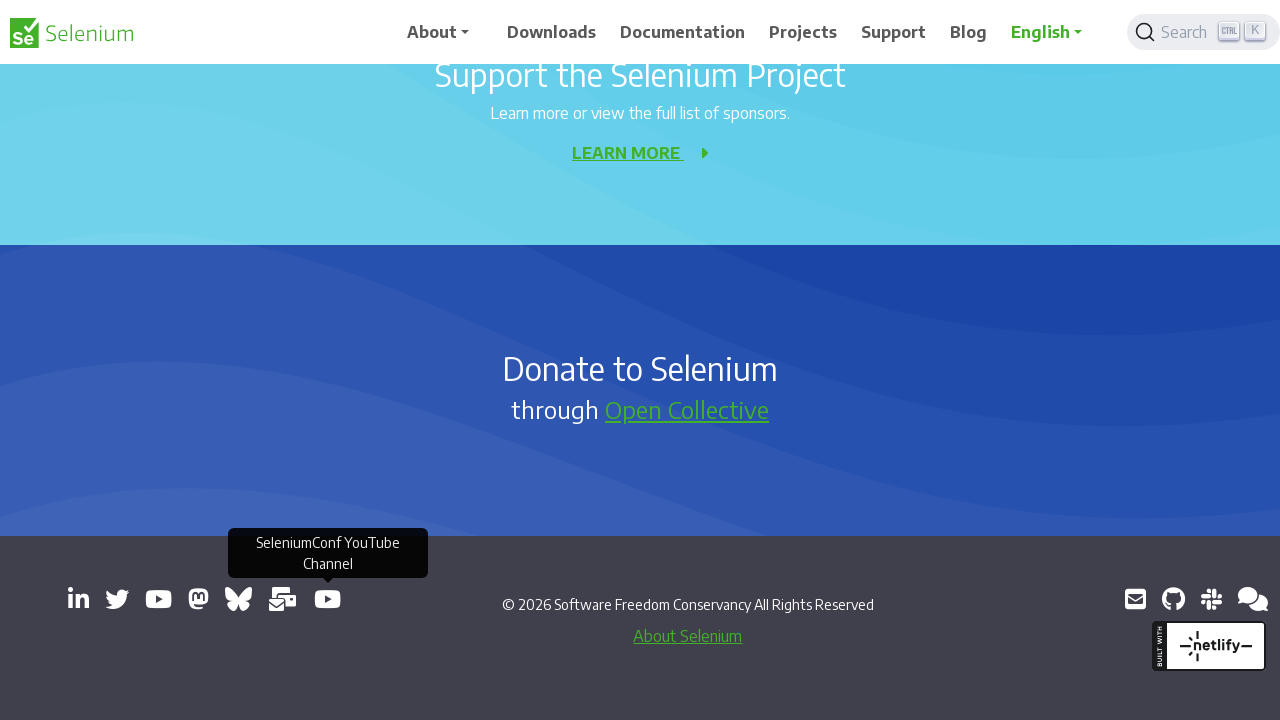

Switched back to original selenium.dev page
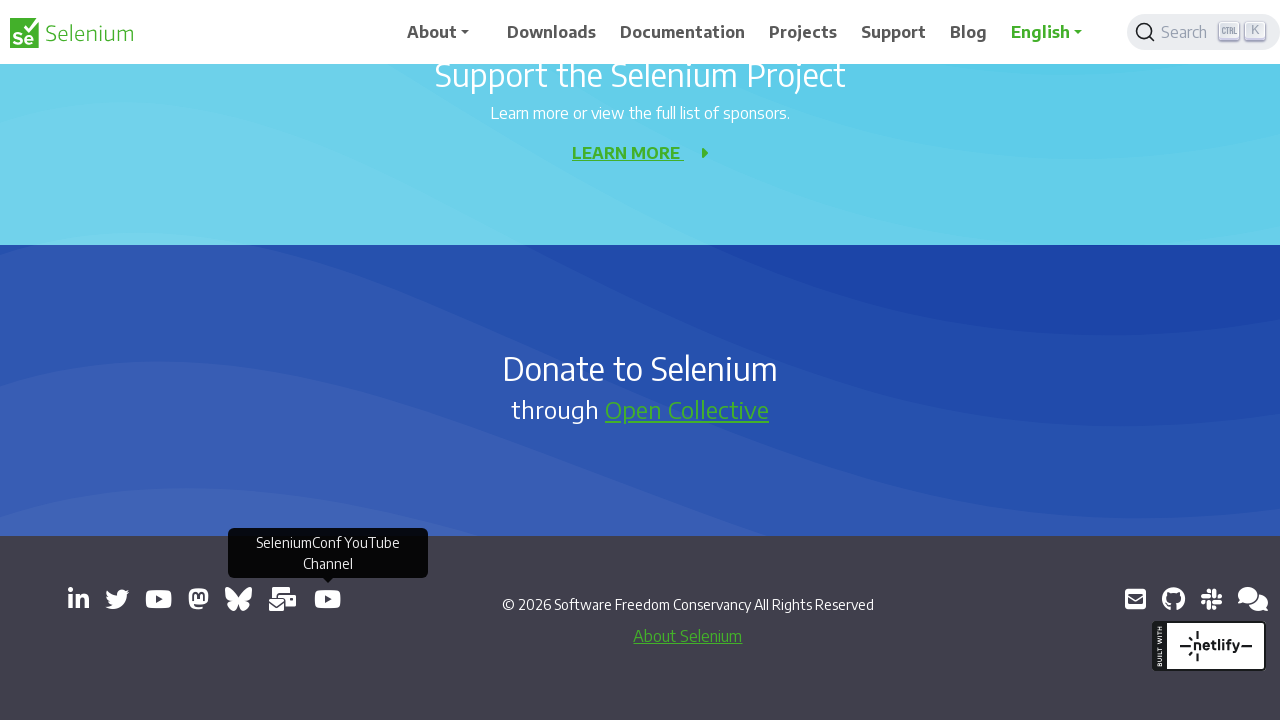

Retrieved href attribute from link: mailto:selenium@sfconservancy.org
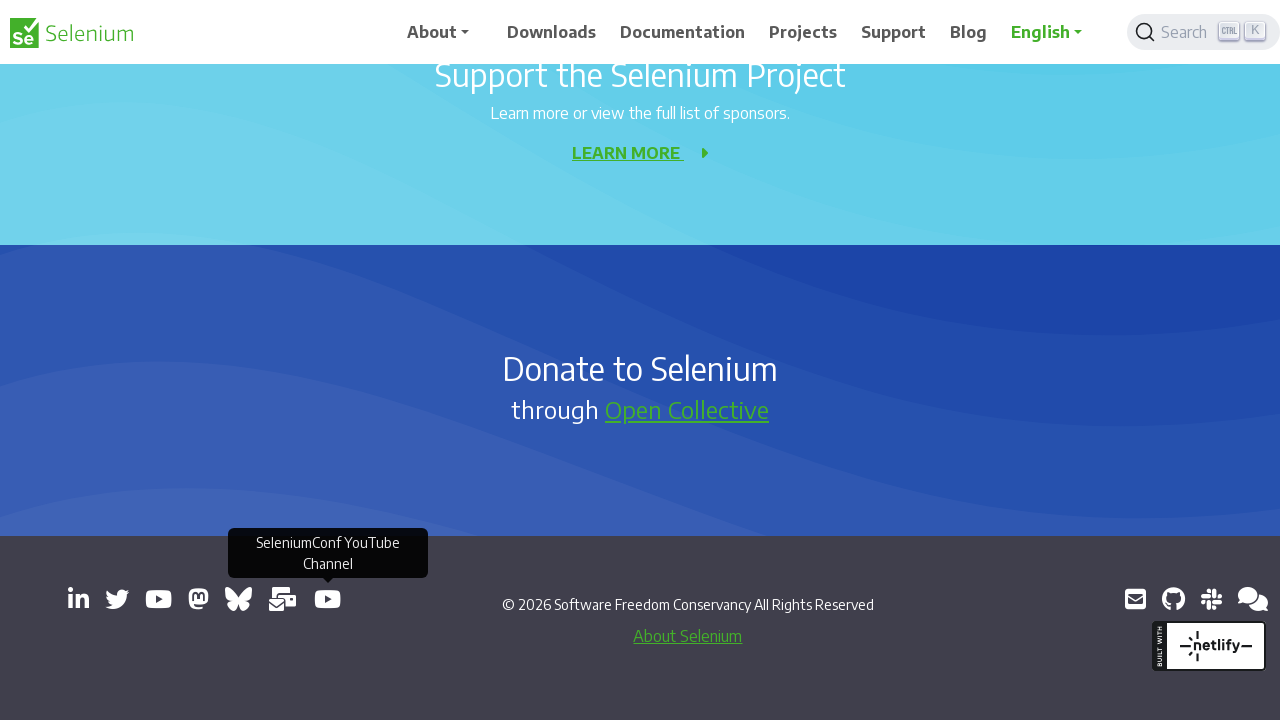

Retrieved href attribute from link: https://github.com/seleniumhq/selenium
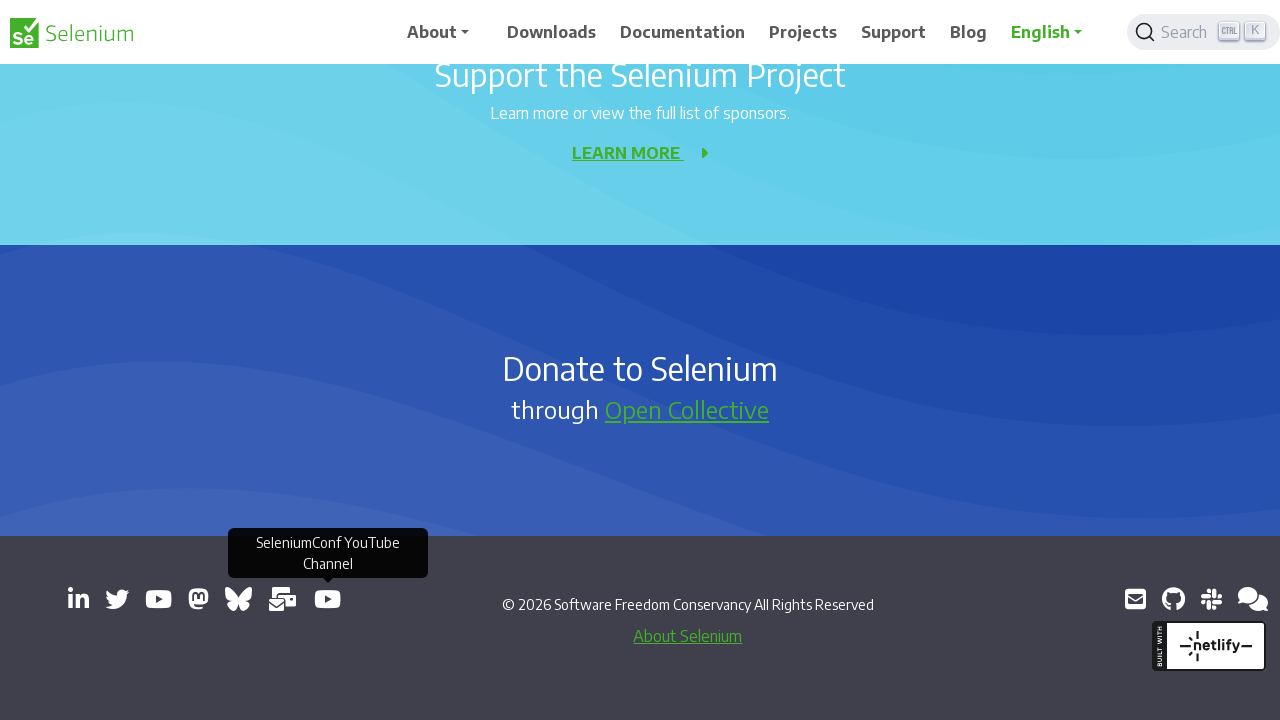

Clicked link to open new window/tab: https://github.com/seleniumhq/selenium at (1173, 599) on a[target='_blank'] >> nth=10
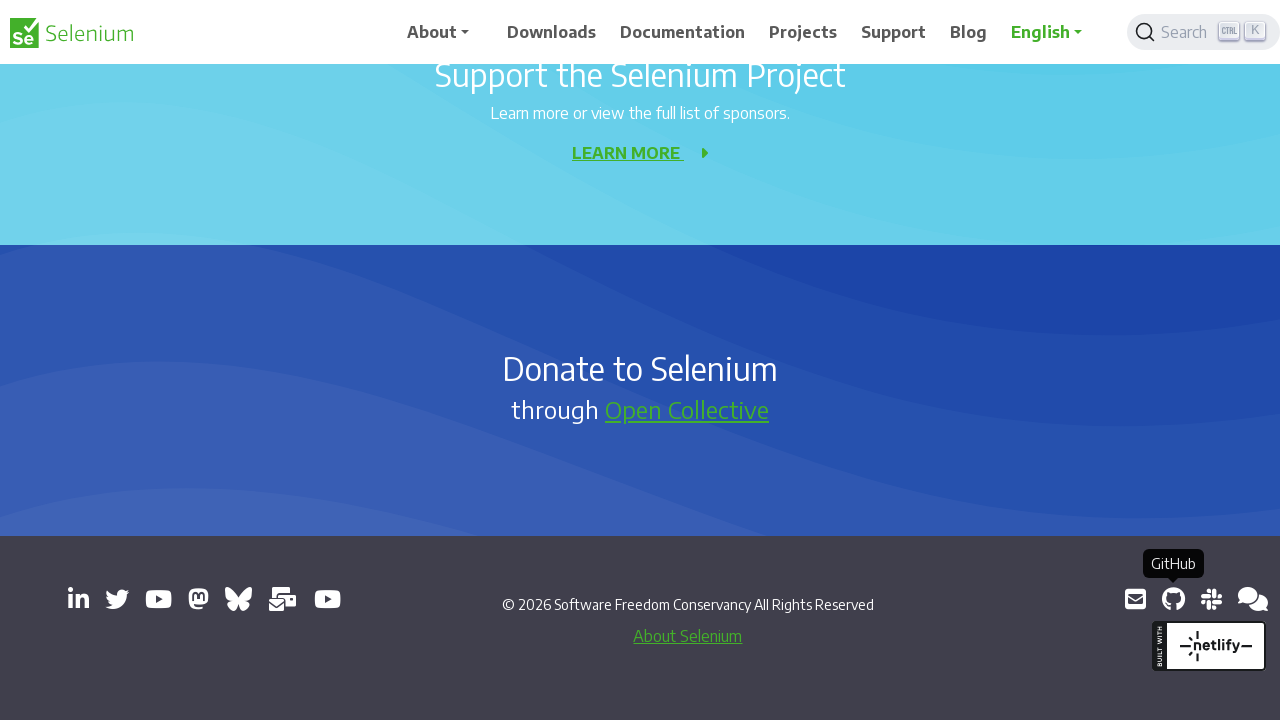

New page/window opened and captured
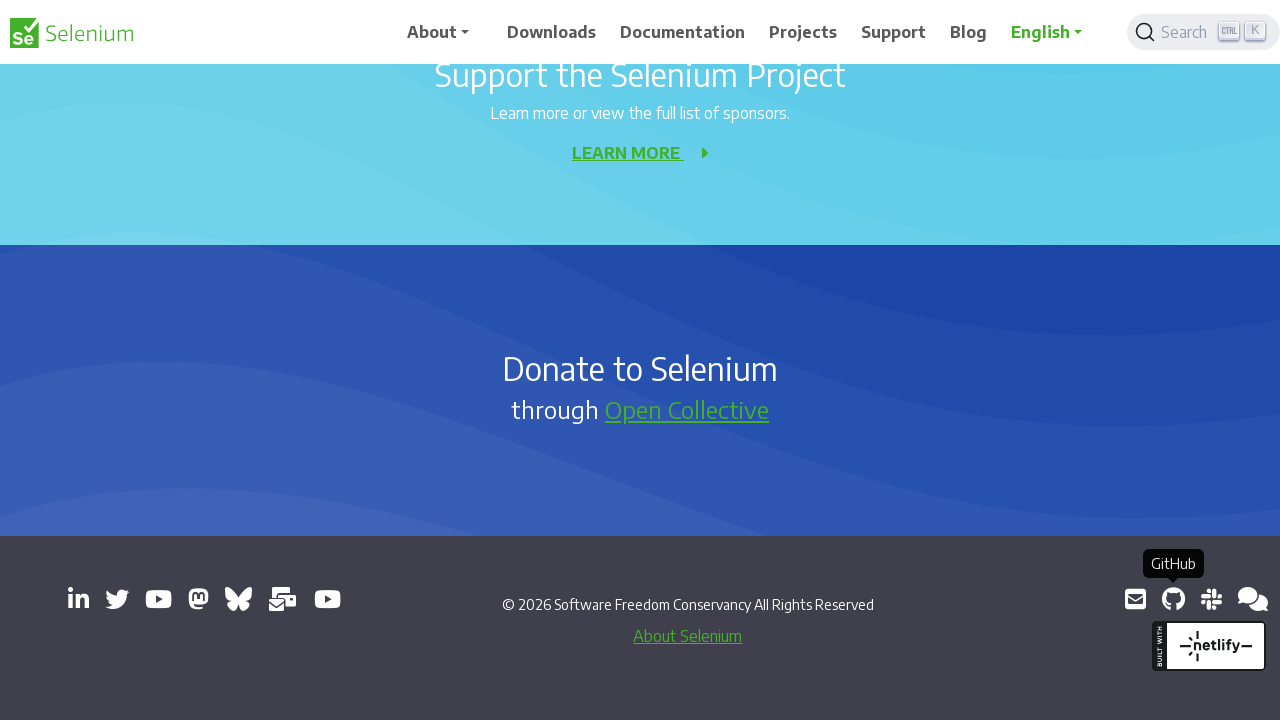

Switched back to original selenium.dev page
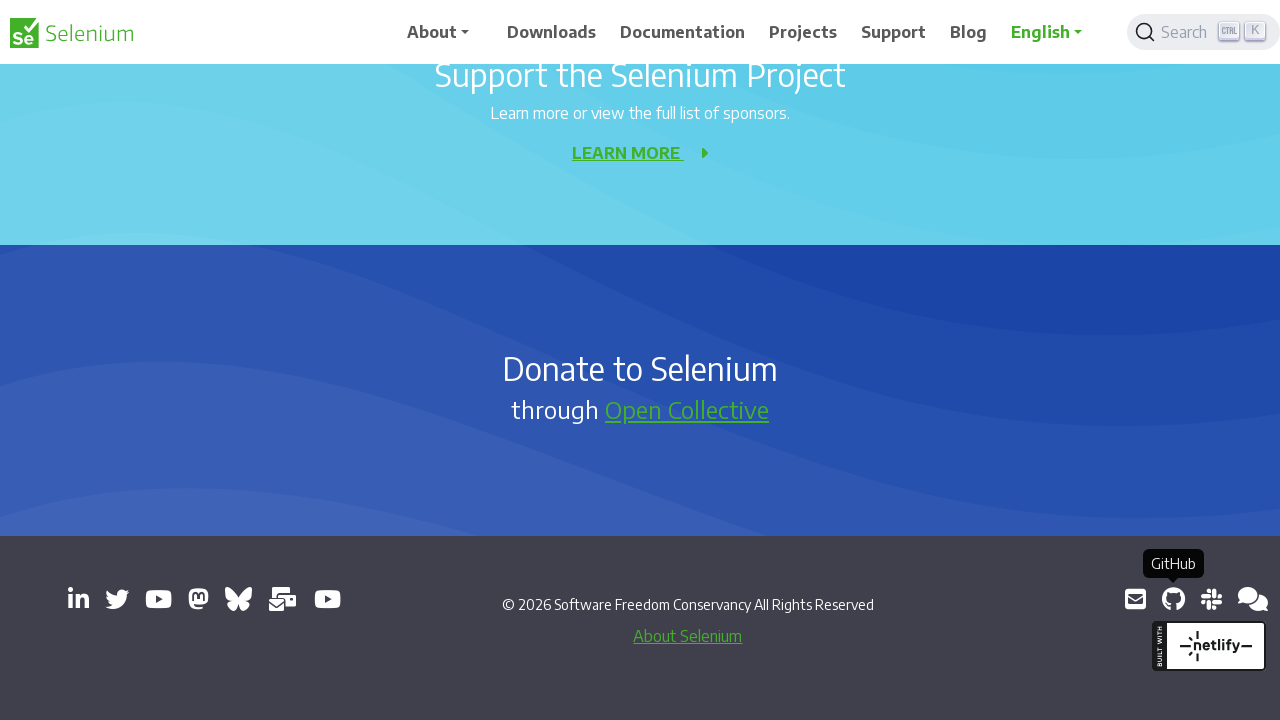

Retrieved href attribute from link: https://inviter.co/seleniumhq
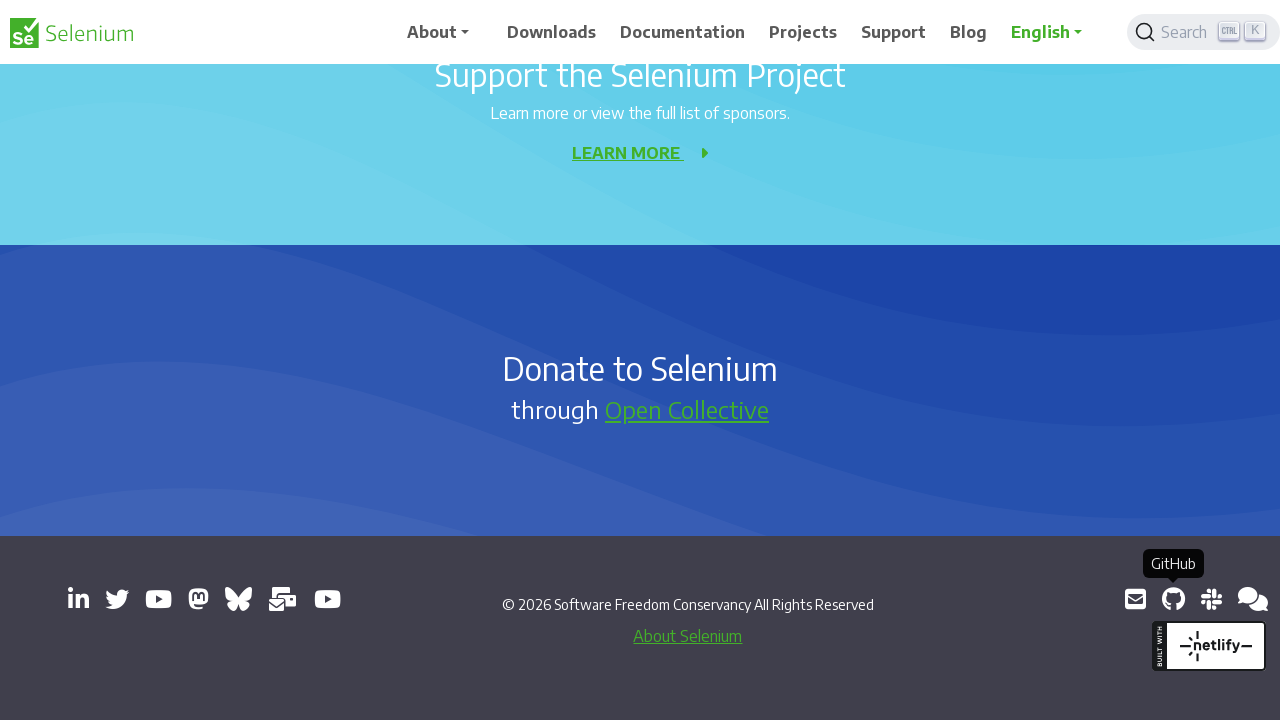

Clicked link to open new window/tab: https://inviter.co/seleniumhq at (1211, 599) on a[target='_blank'] >> nth=11
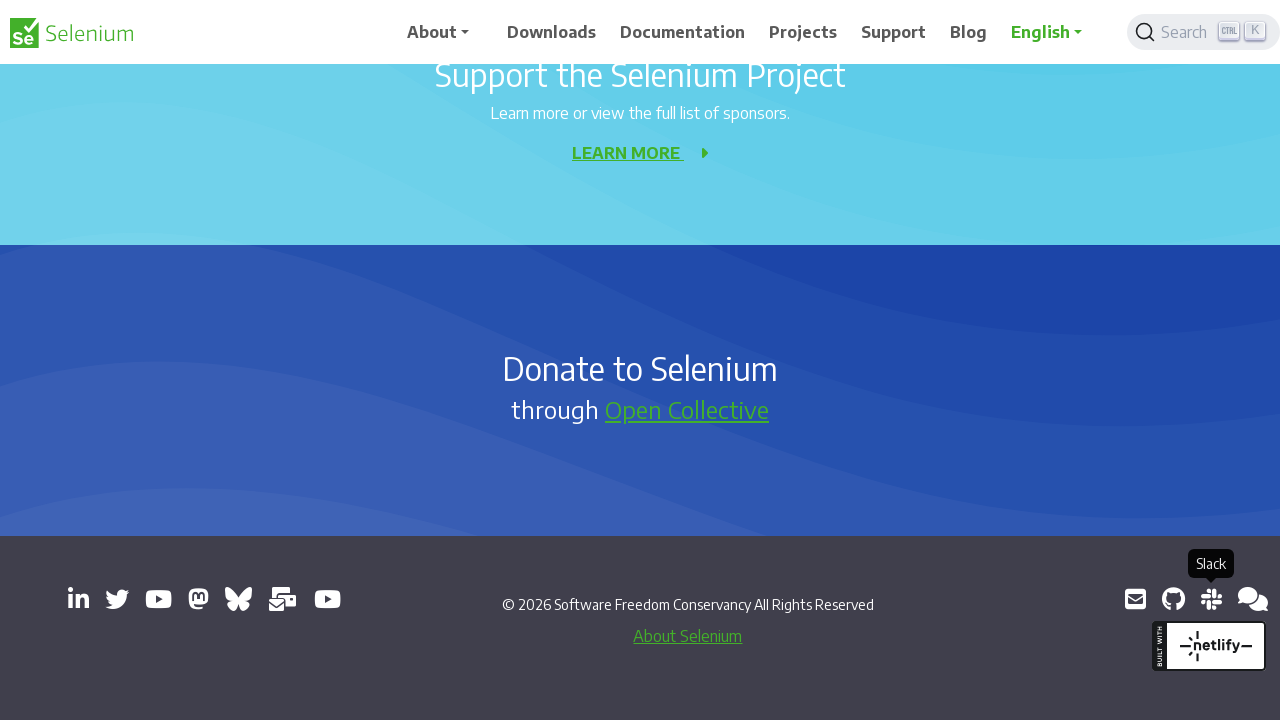

New page/window opened and captured
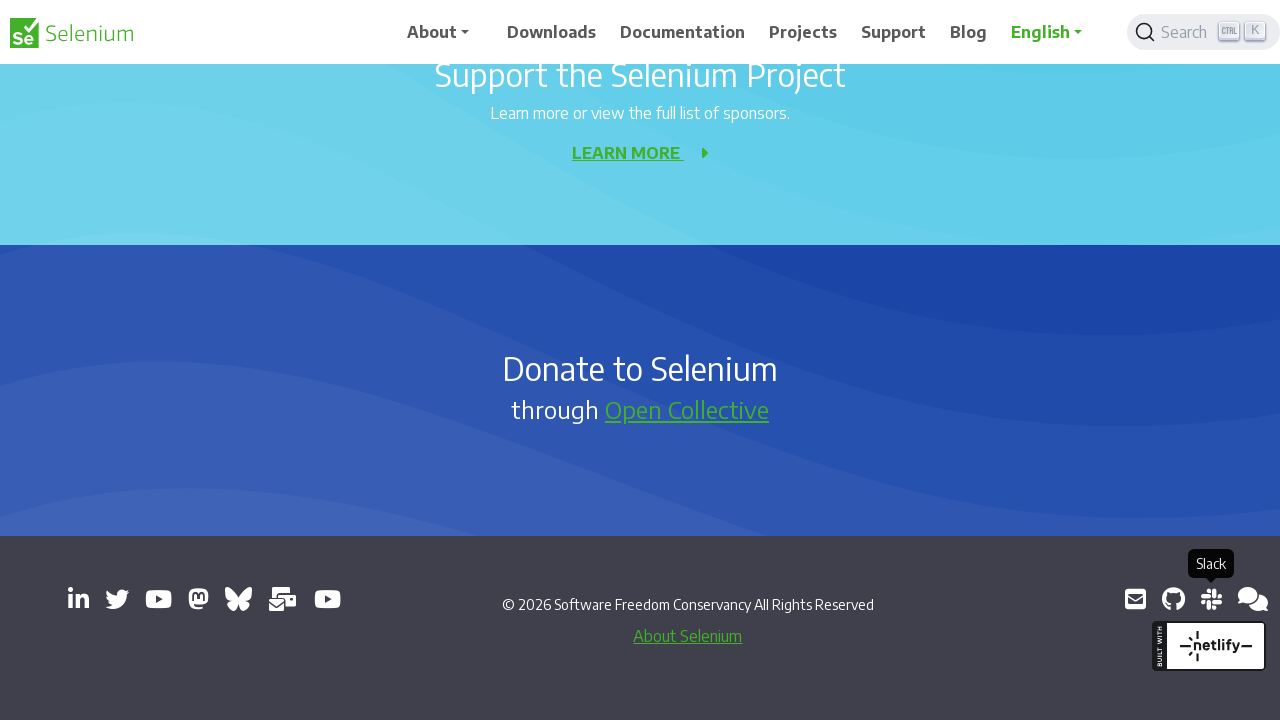

Switched back to original selenium.dev page
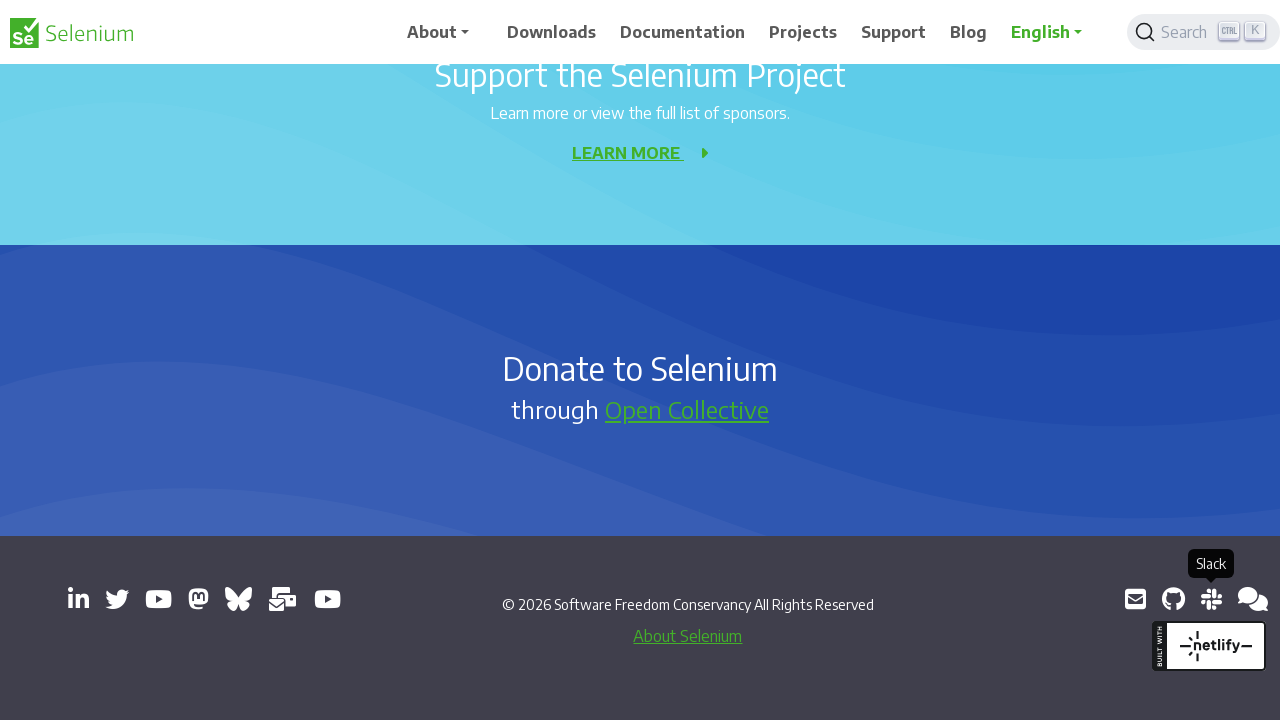

Retrieved href attribute from link: https://web.libera.chat/#selenium
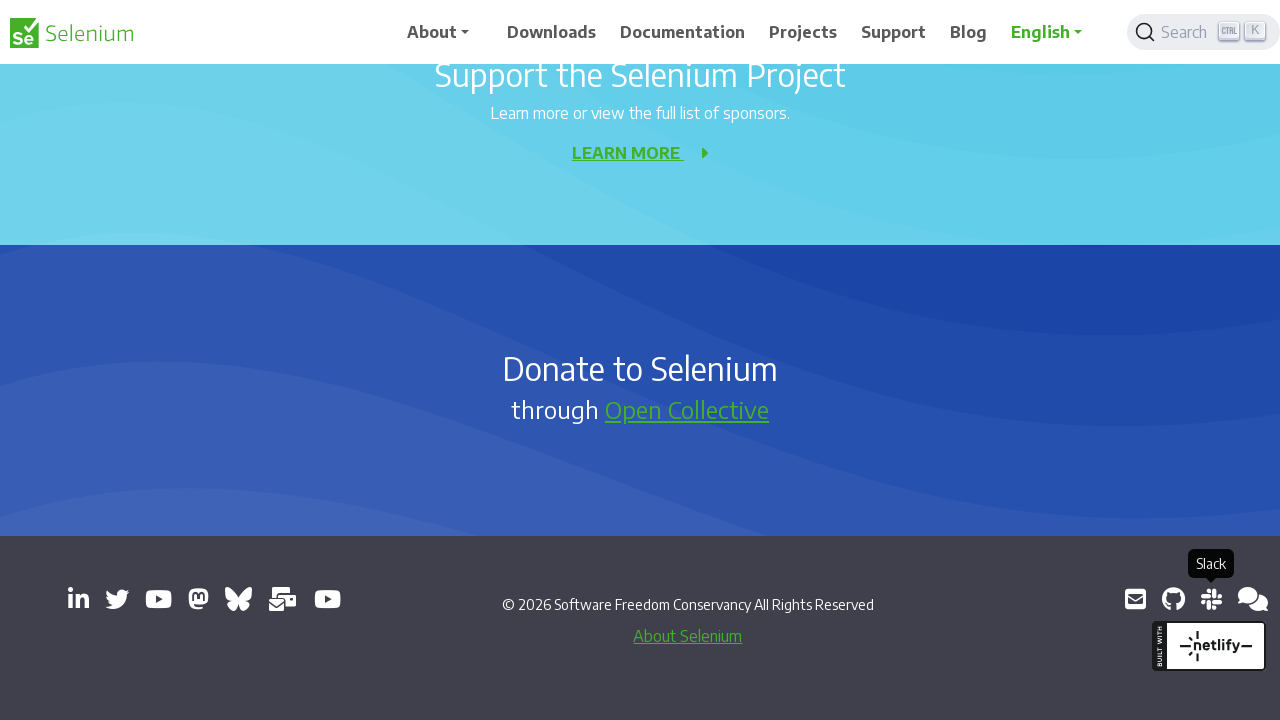

Clicked link to open new window/tab: https://web.libera.chat/#selenium at (1253, 599) on a[target='_blank'] >> nth=12
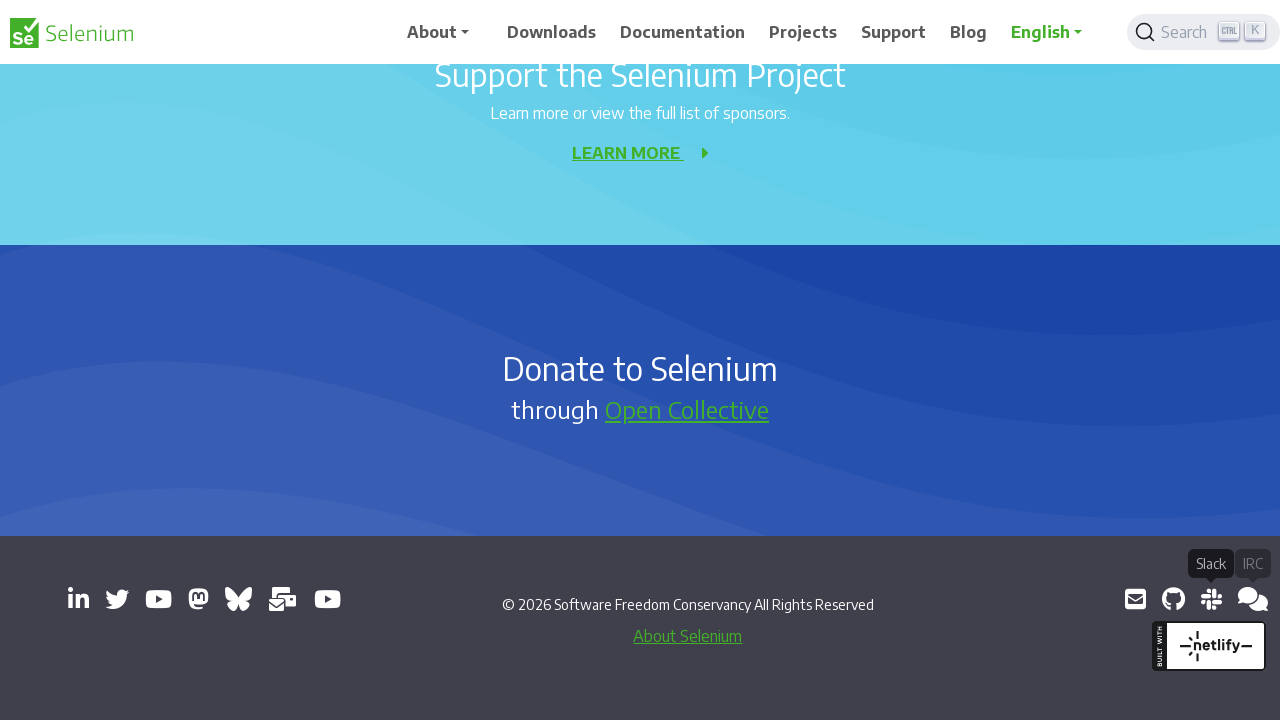

New page/window opened and captured
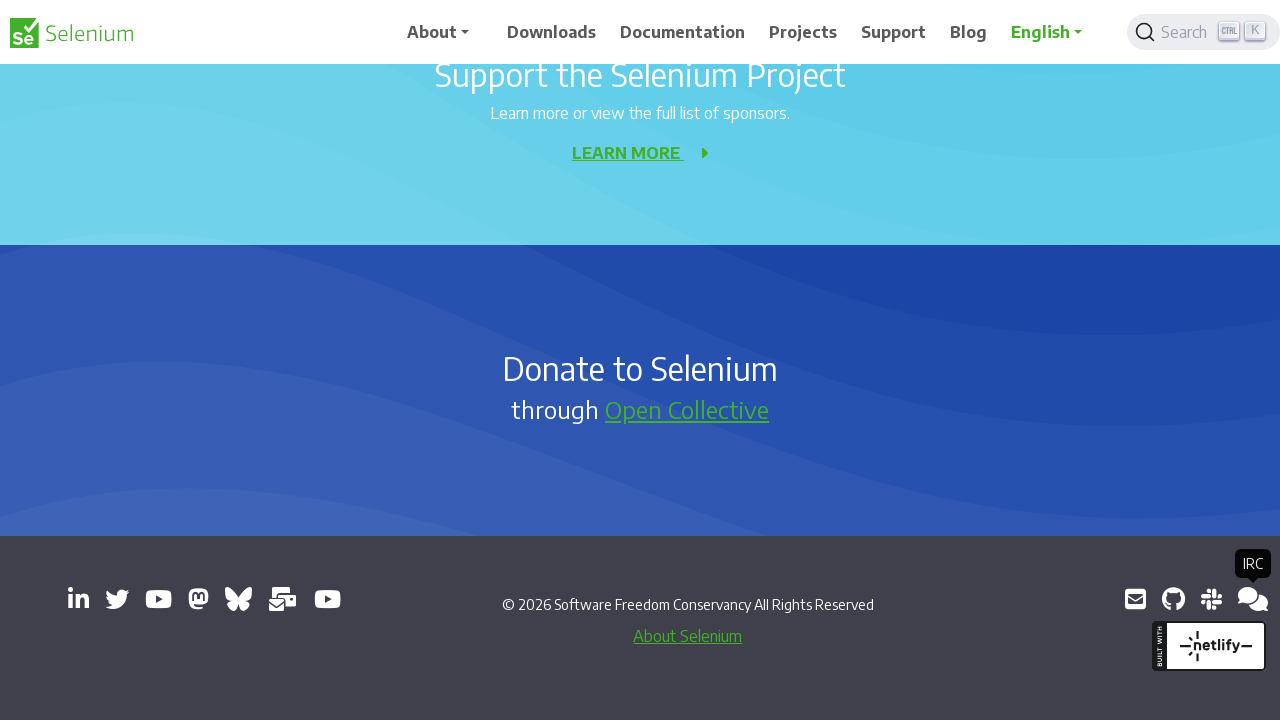

Switched back to original selenium.dev page
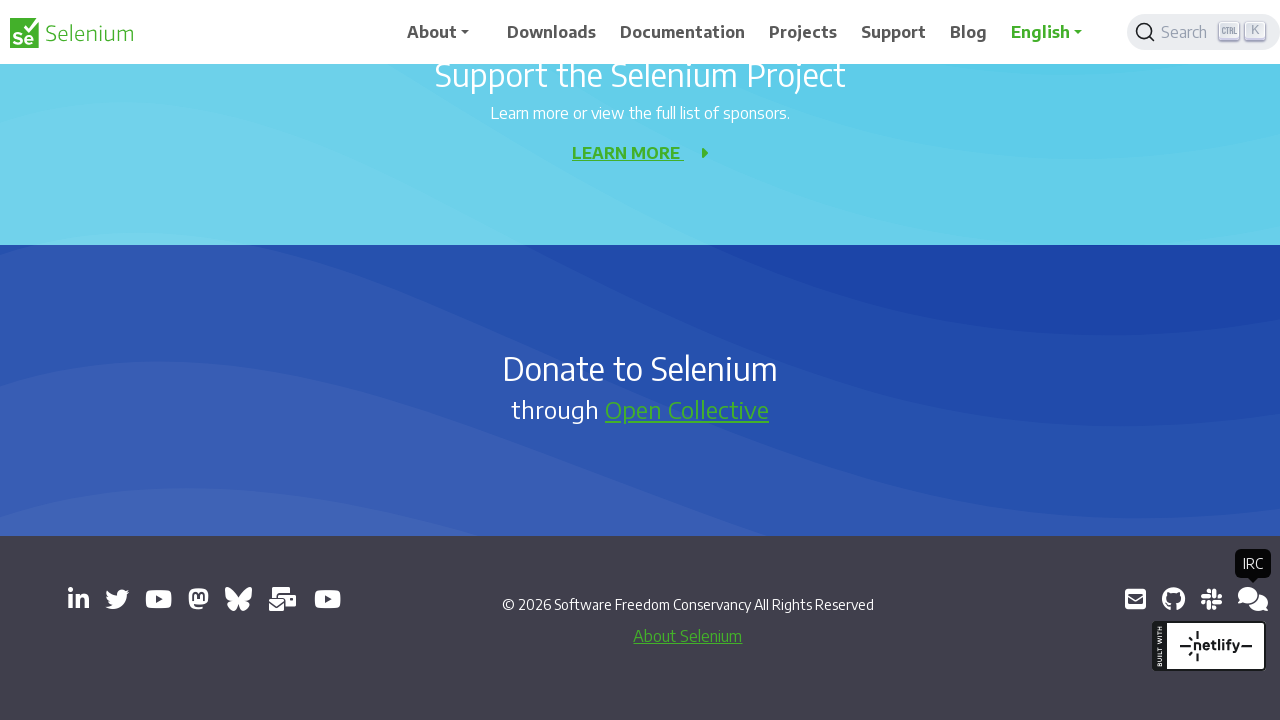

Retrieved href attribute from link: https://groups.google.com/g/selenium-developers
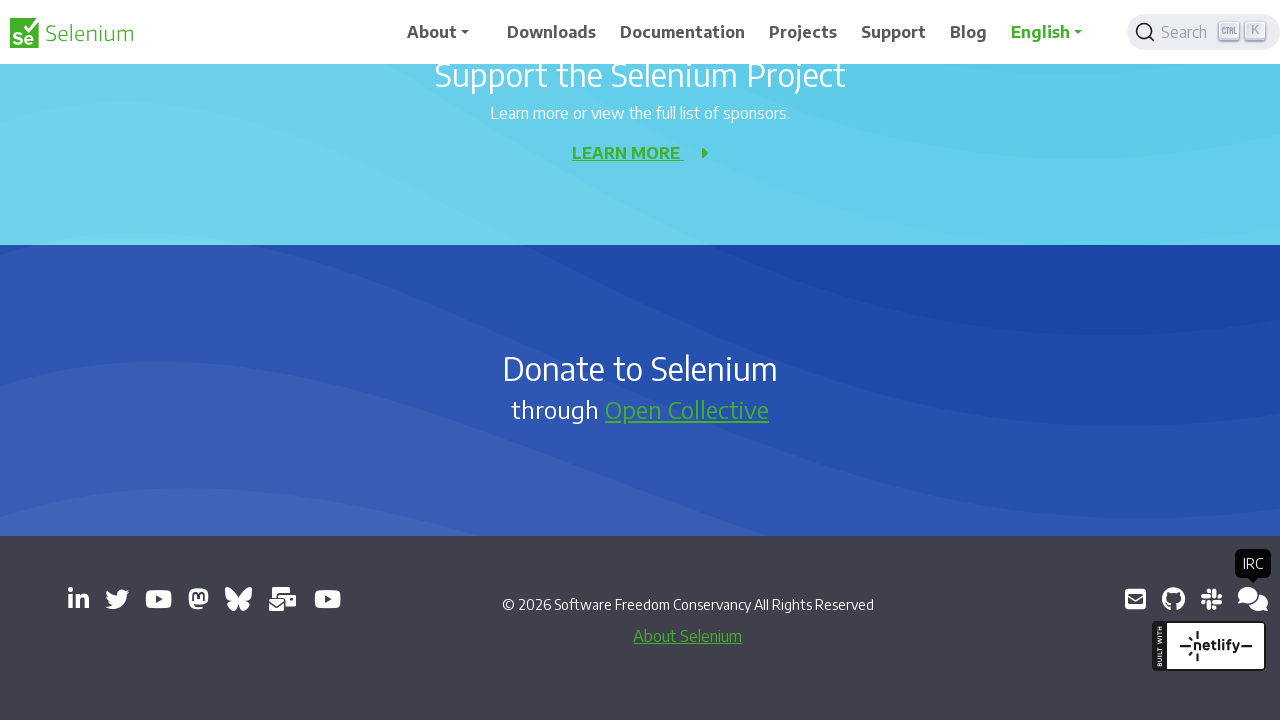

Clicked link to open new window/tab: https://groups.google.com/g/selenium-developers at (1248, 599) on a[target='_blank'] >> nth=13
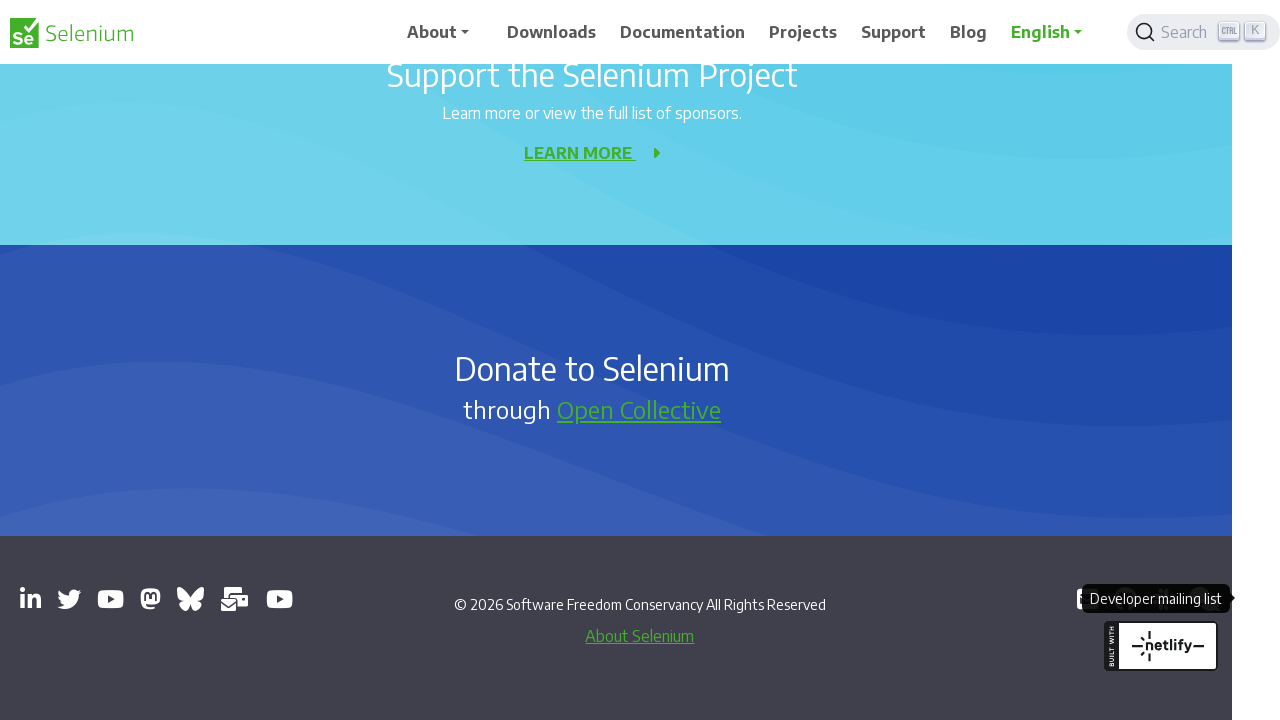

New page/window opened and captured
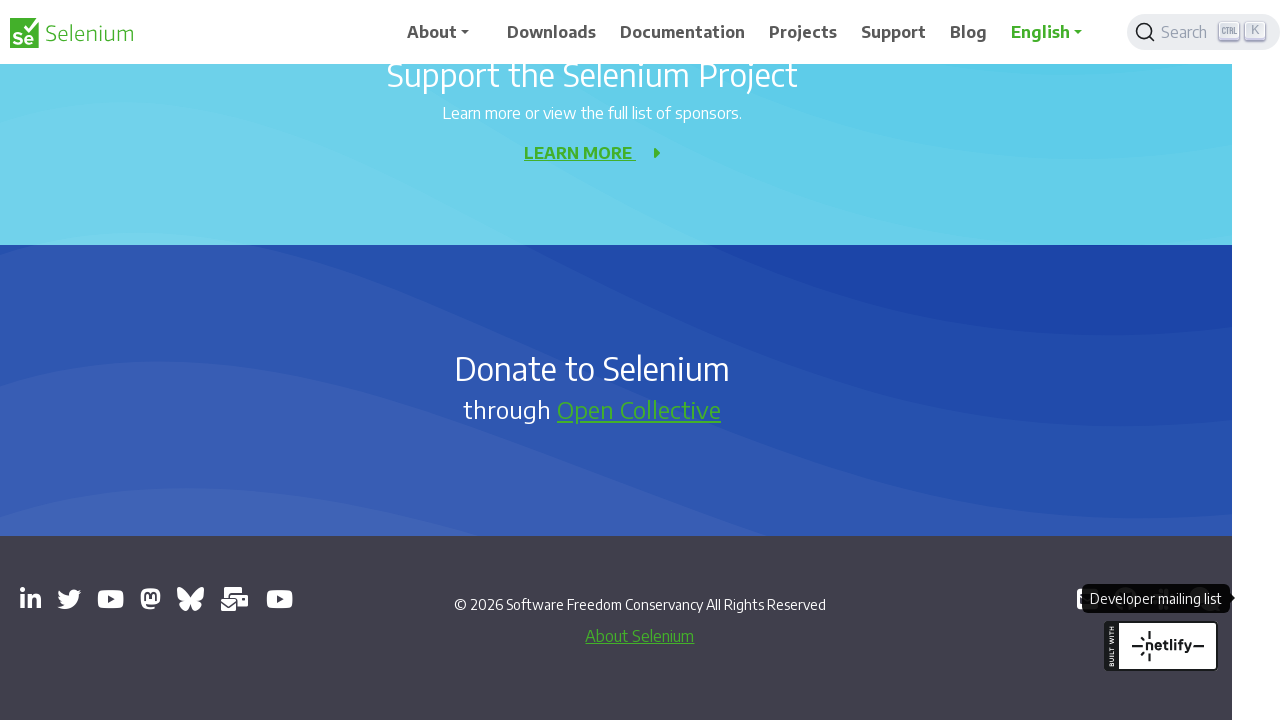

Switched back to original selenium.dev page
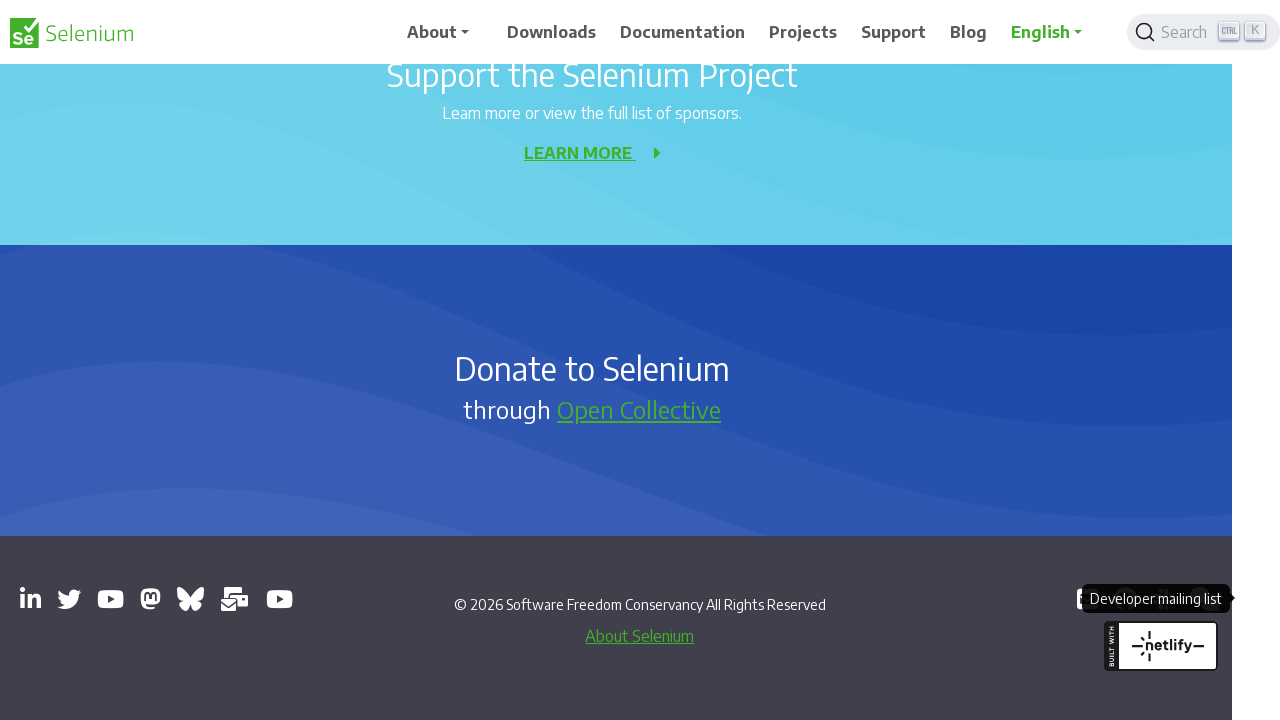

Switched to one of the opened pages
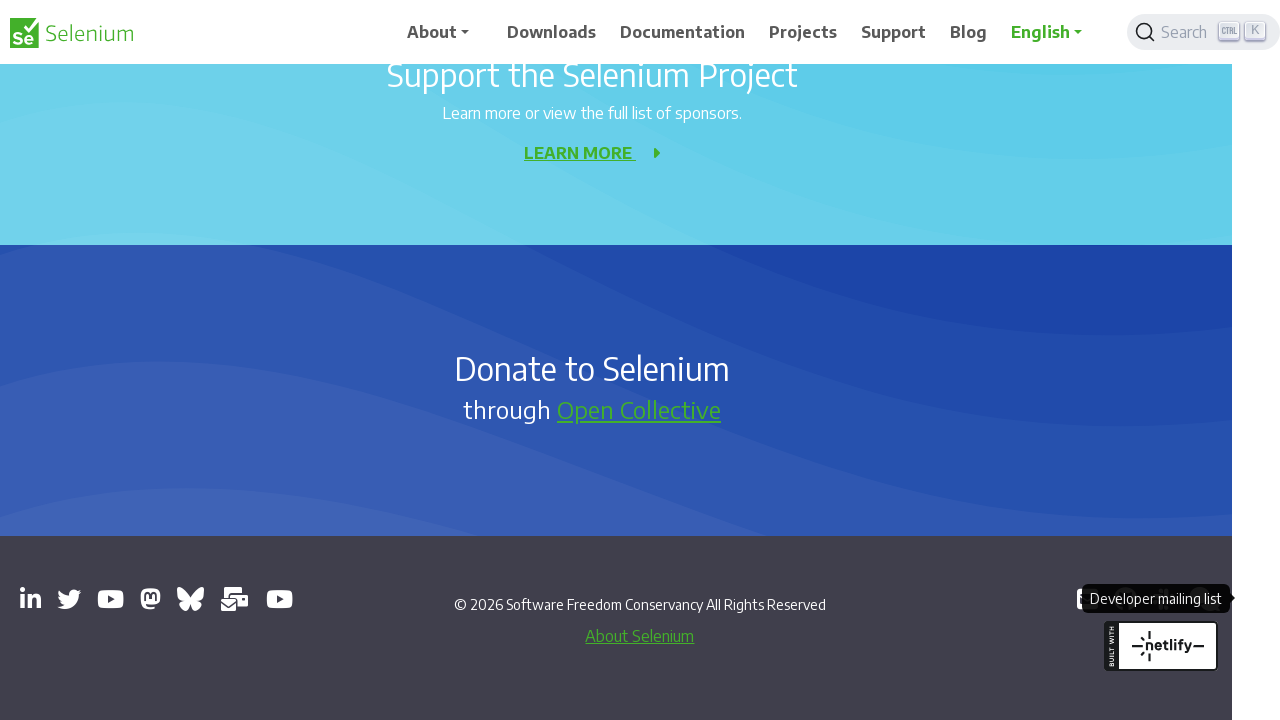

Switched to one of the opened pages
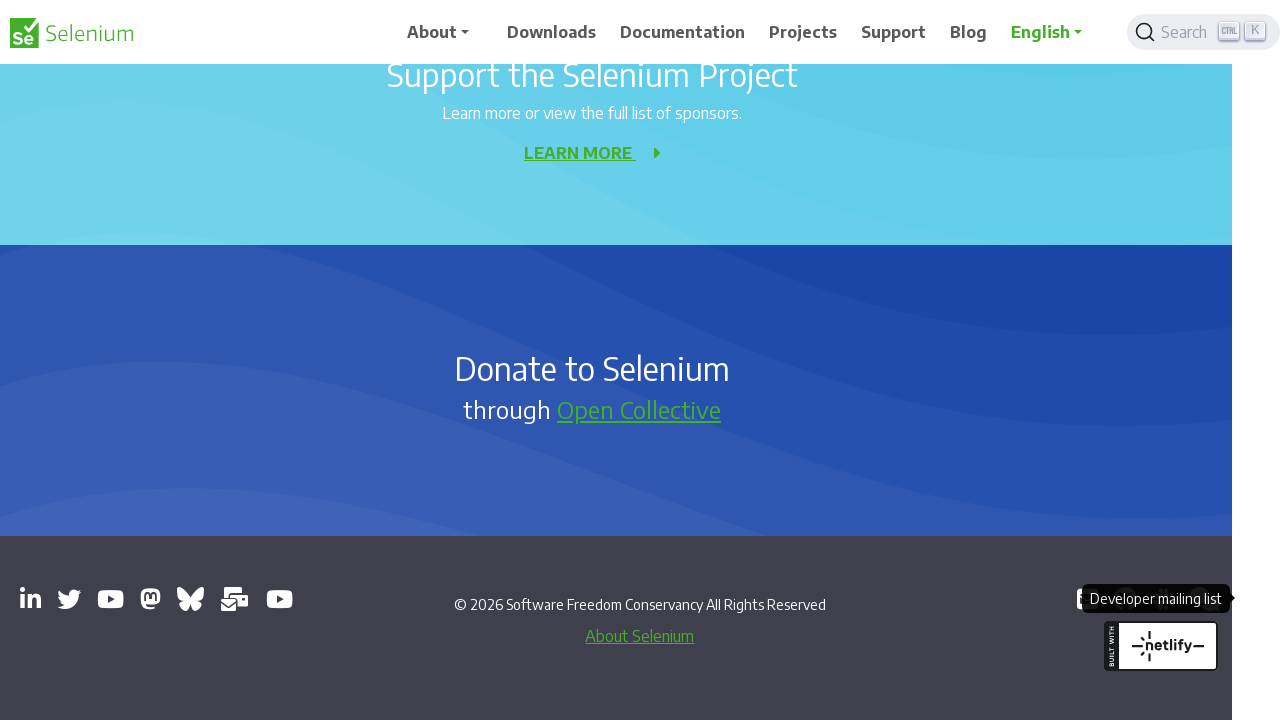

Switched to one of the opened pages
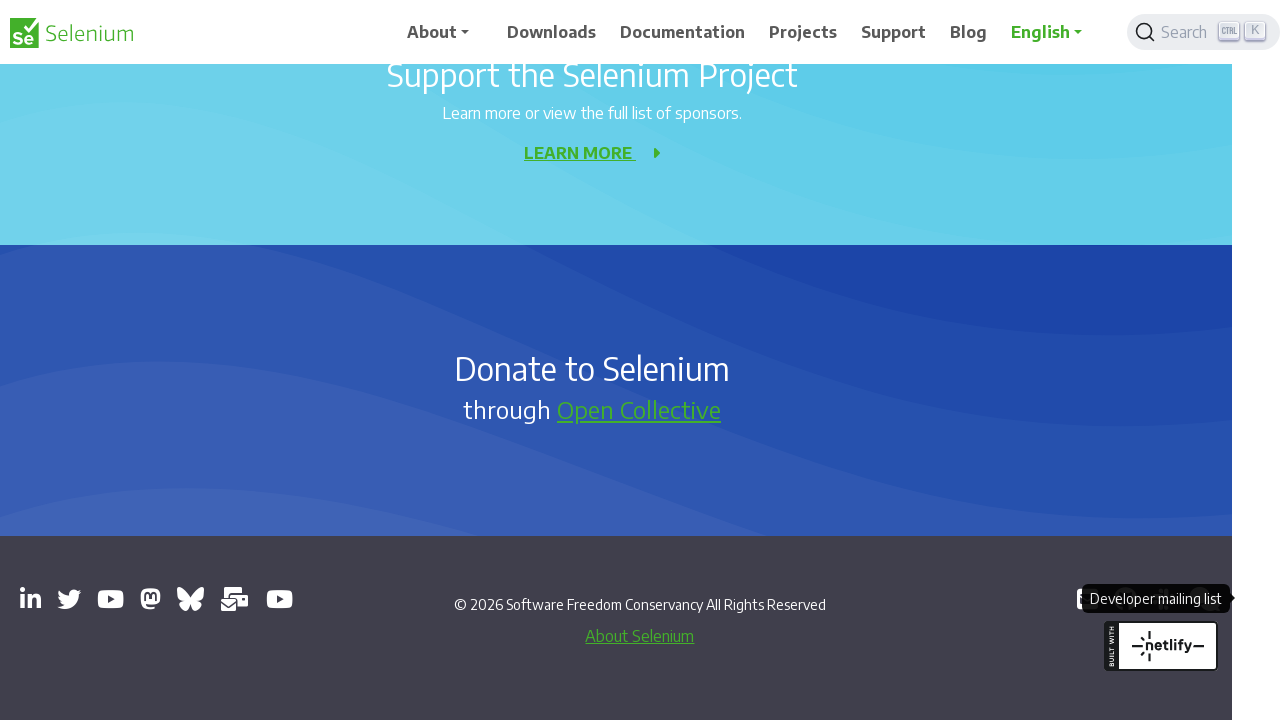

Switched to one of the opened pages
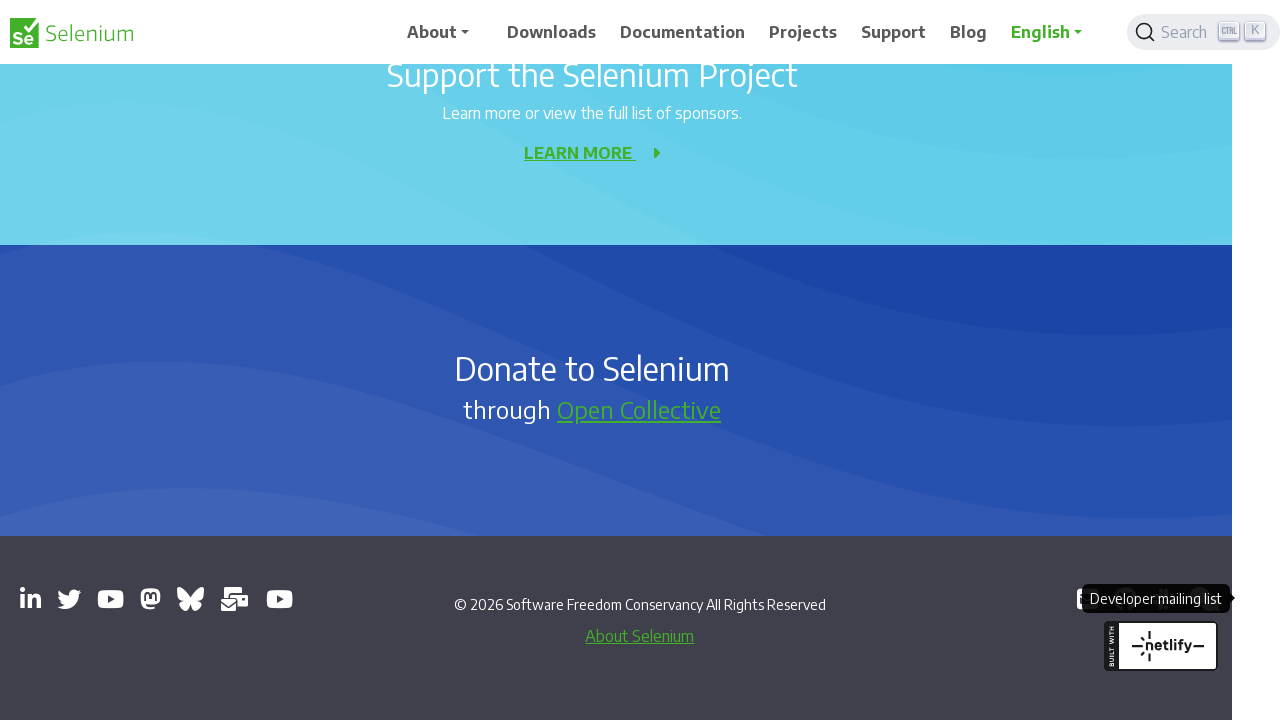

Switched to one of the opened pages
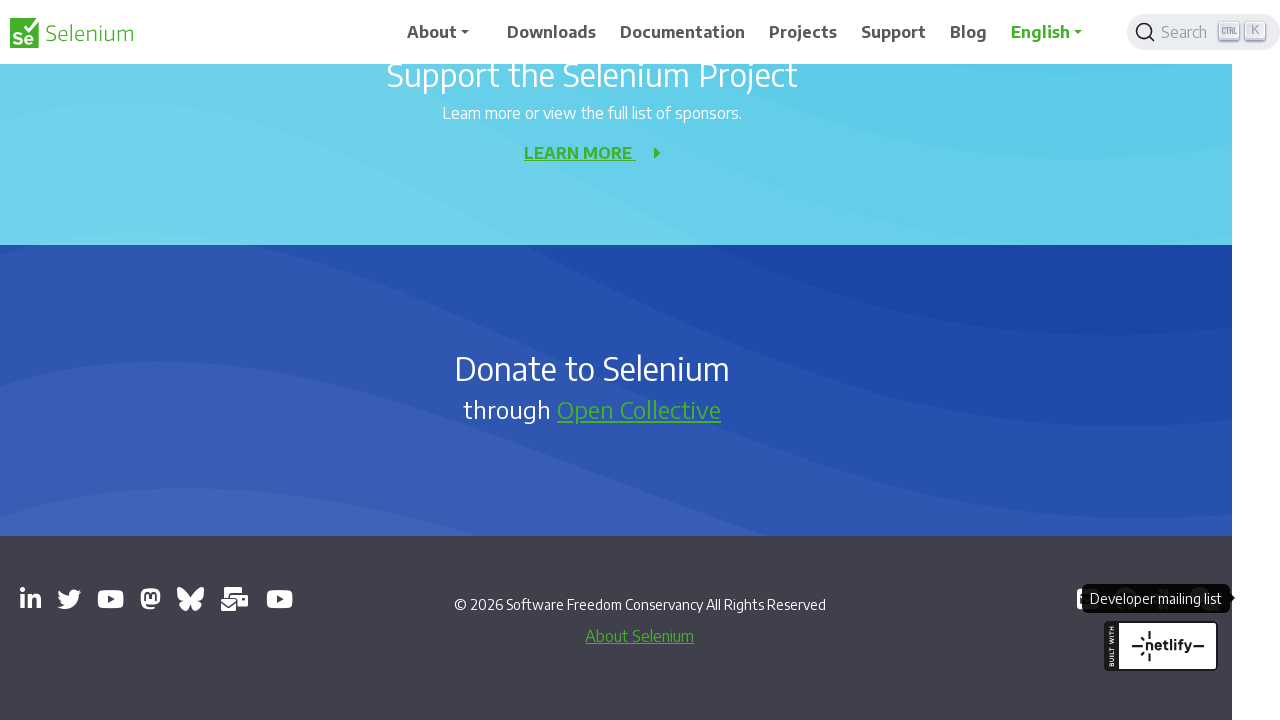

Switched to one of the opened pages
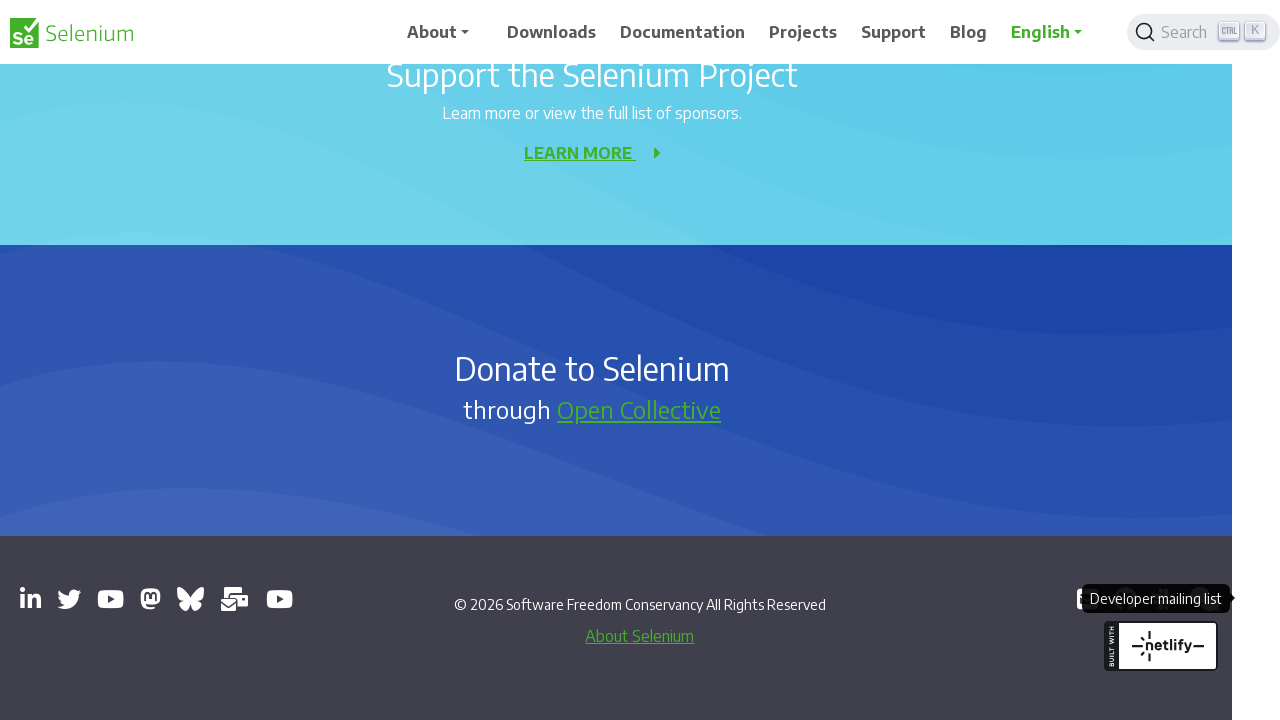

Switched to one of the opened pages
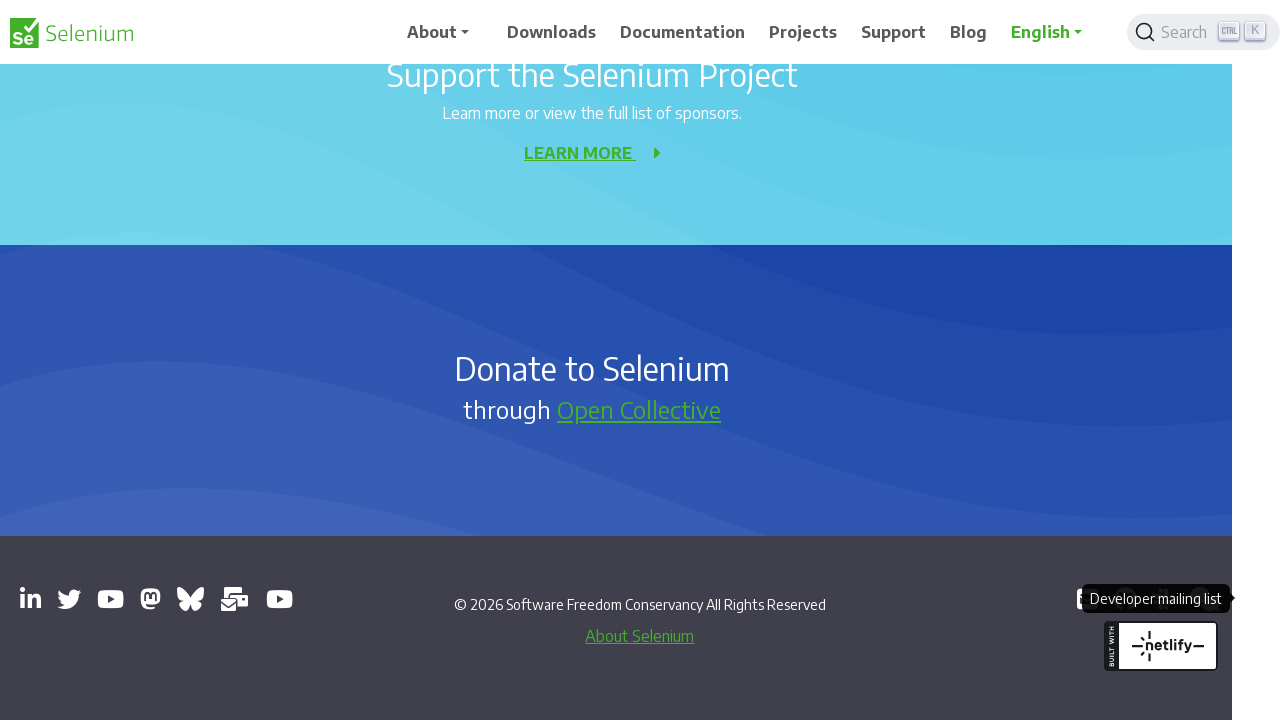

Switched to one of the opened pages
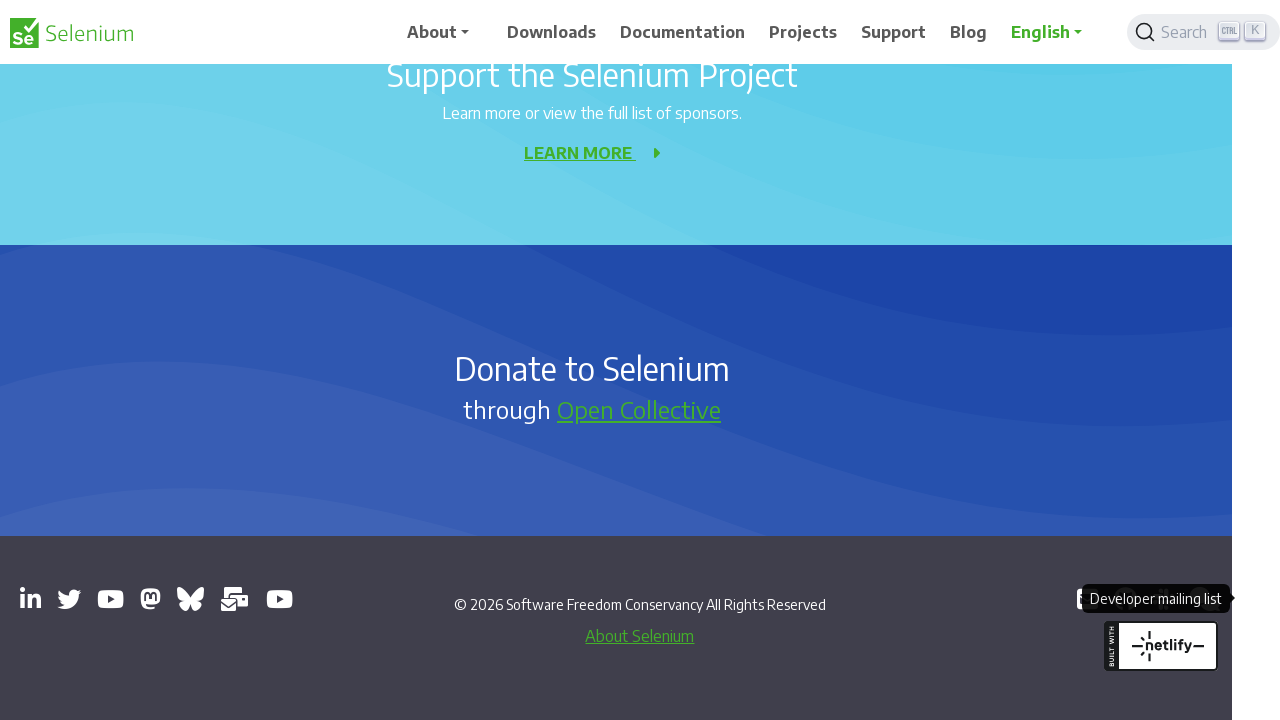

Switched to one of the opened pages
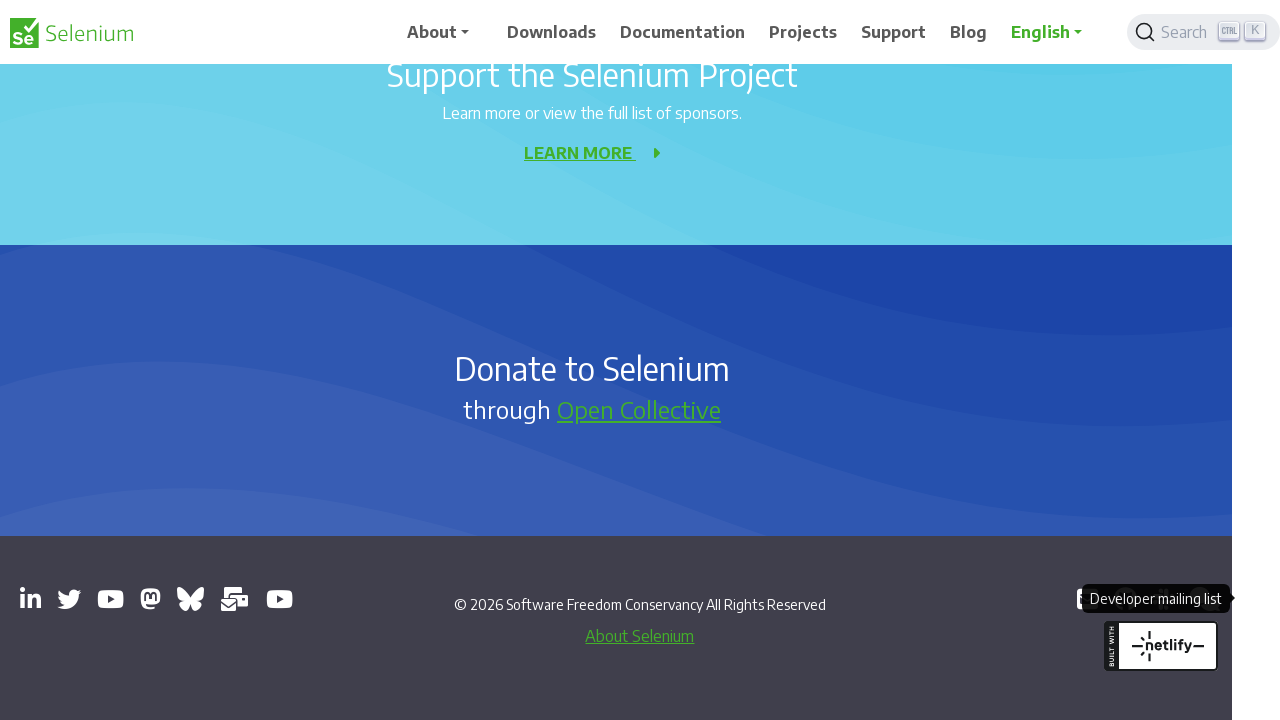

Switched to one of the opened pages
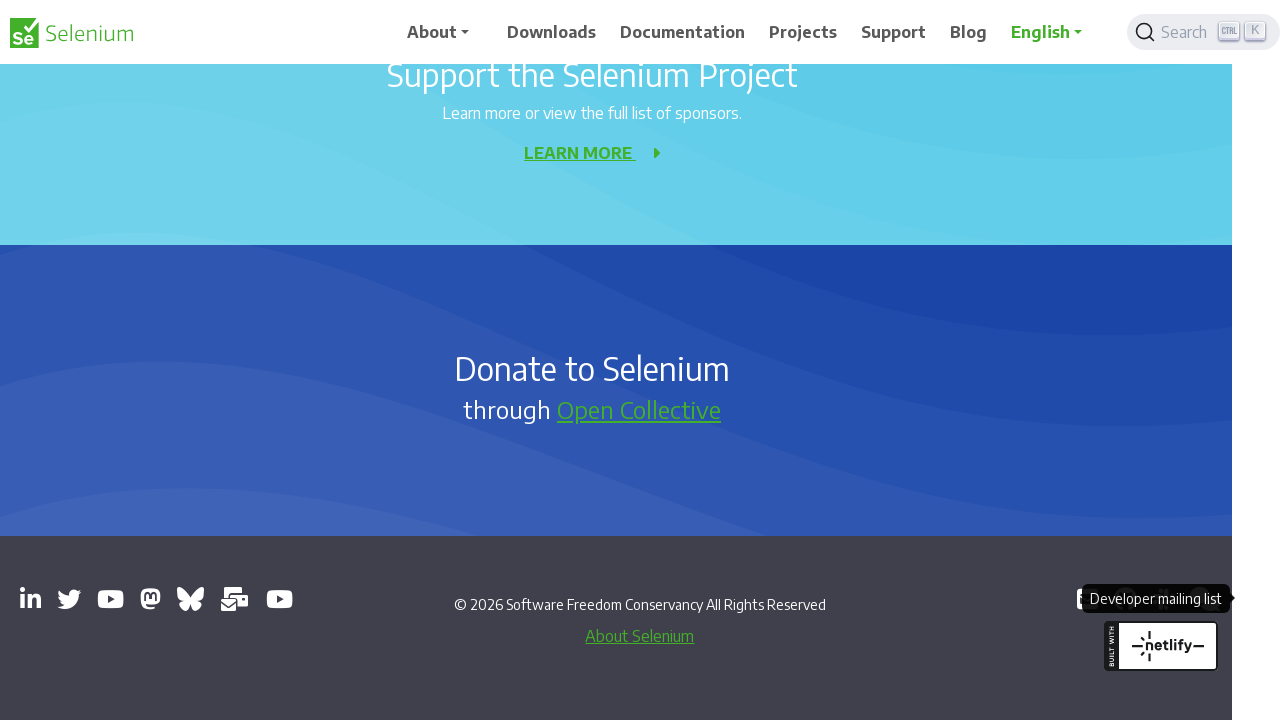

Switched to one of the opened pages
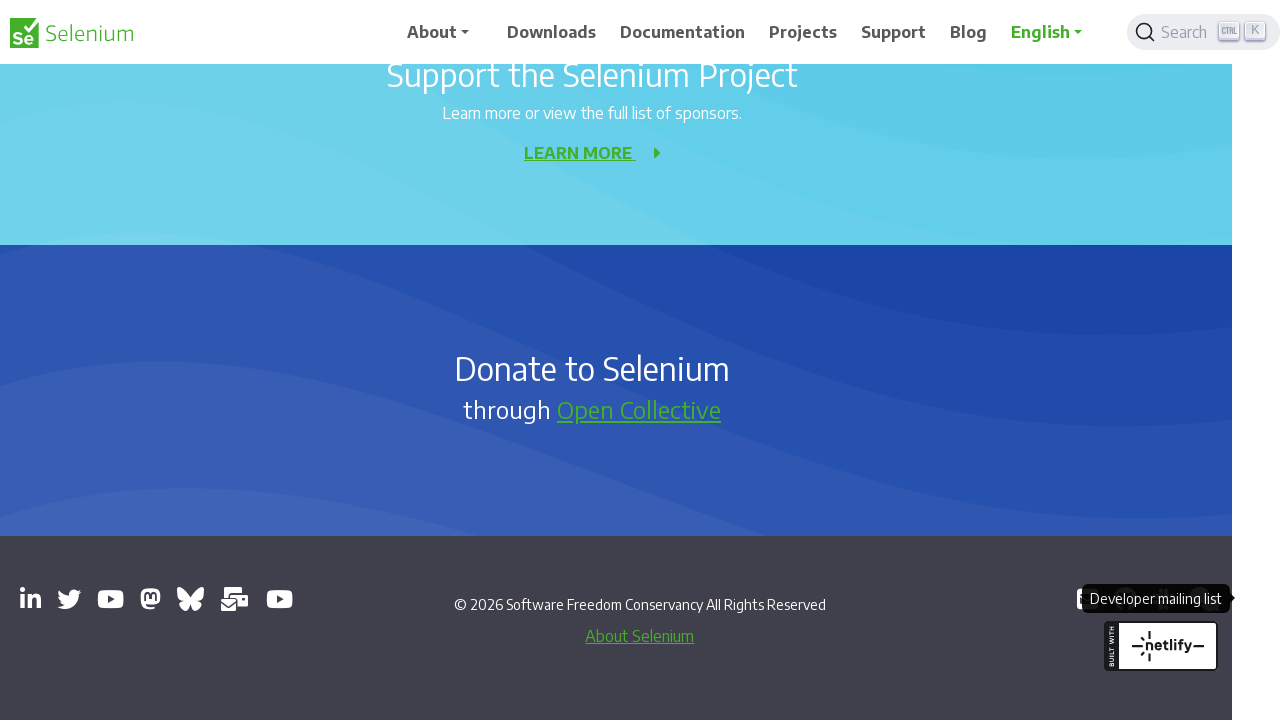

Switched to one of the opened pages
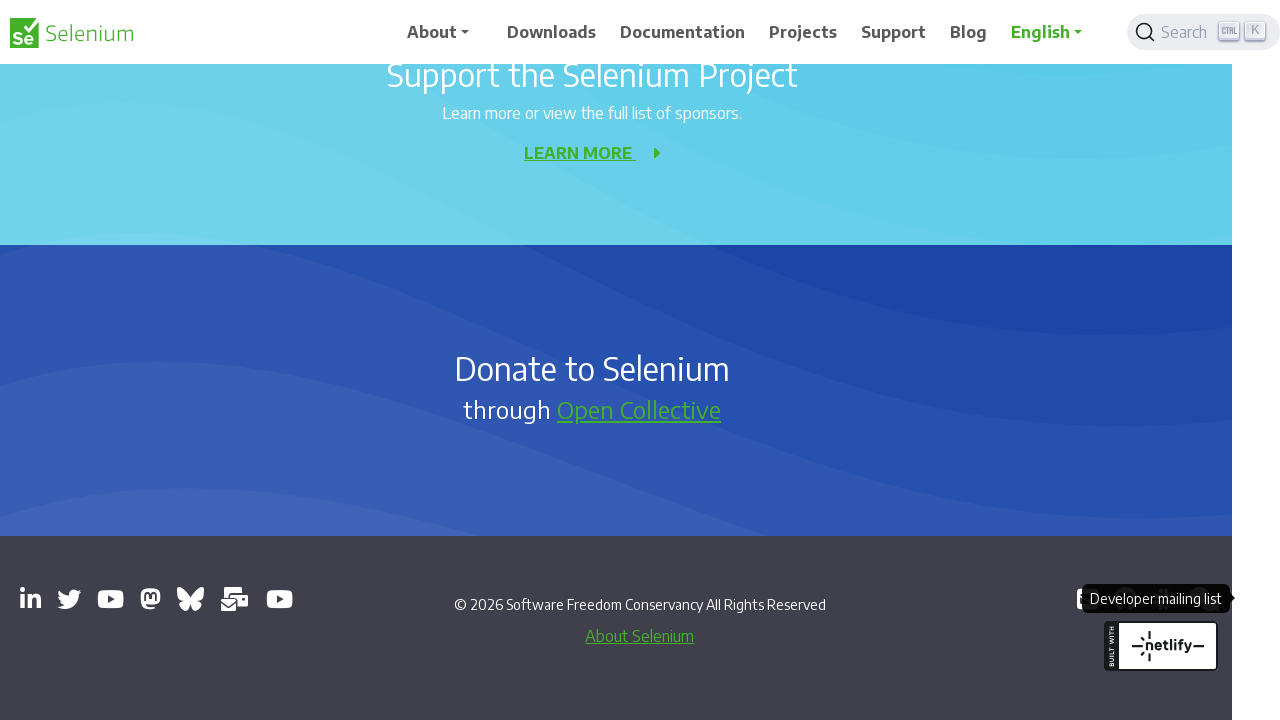

Switched to one of the opened pages
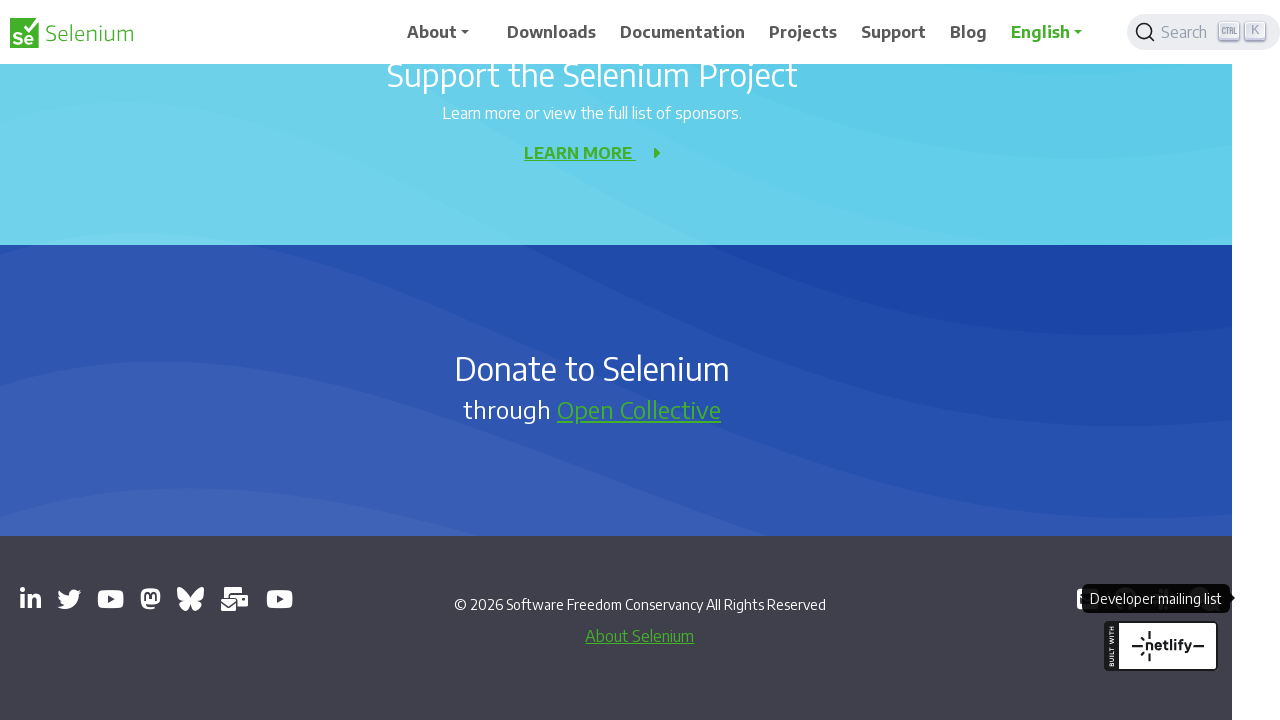

Returned focus to original selenium.dev page
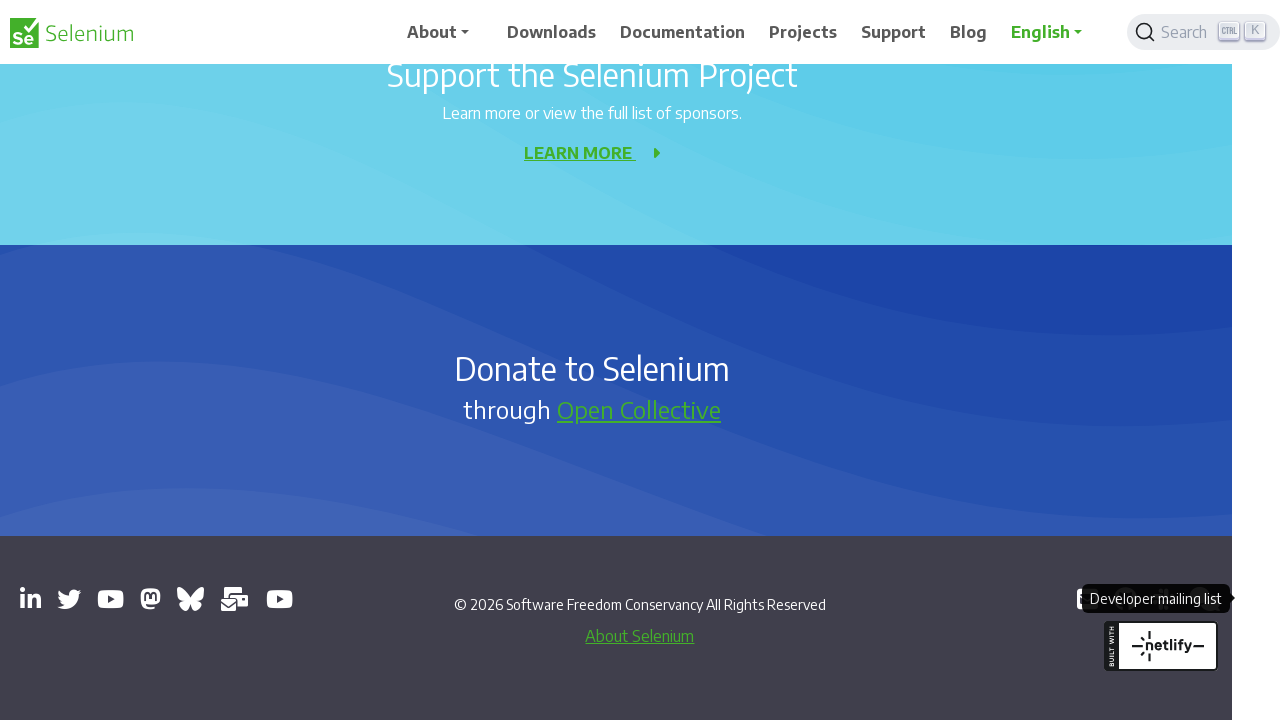

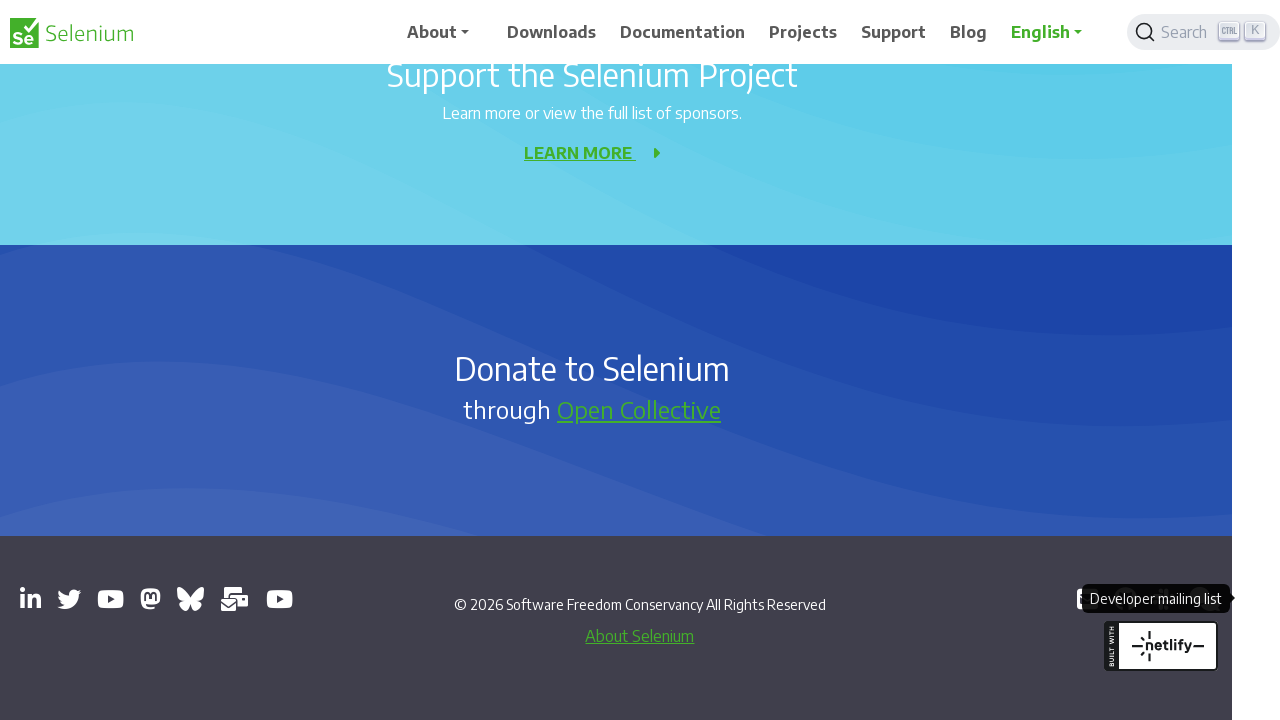